Tests slider functionality by moving the slider using arrow key presses and verifying the value changes

Starting URL: https://demoqa.com/slider

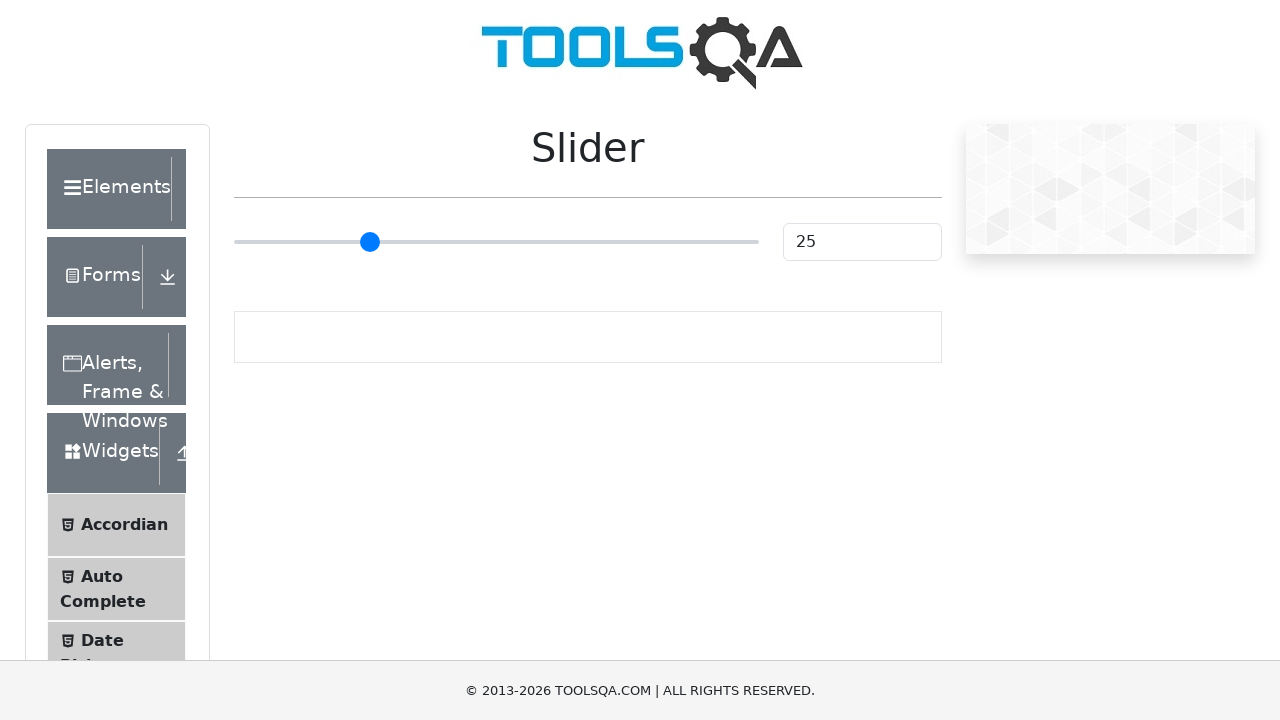

Located the slider input element
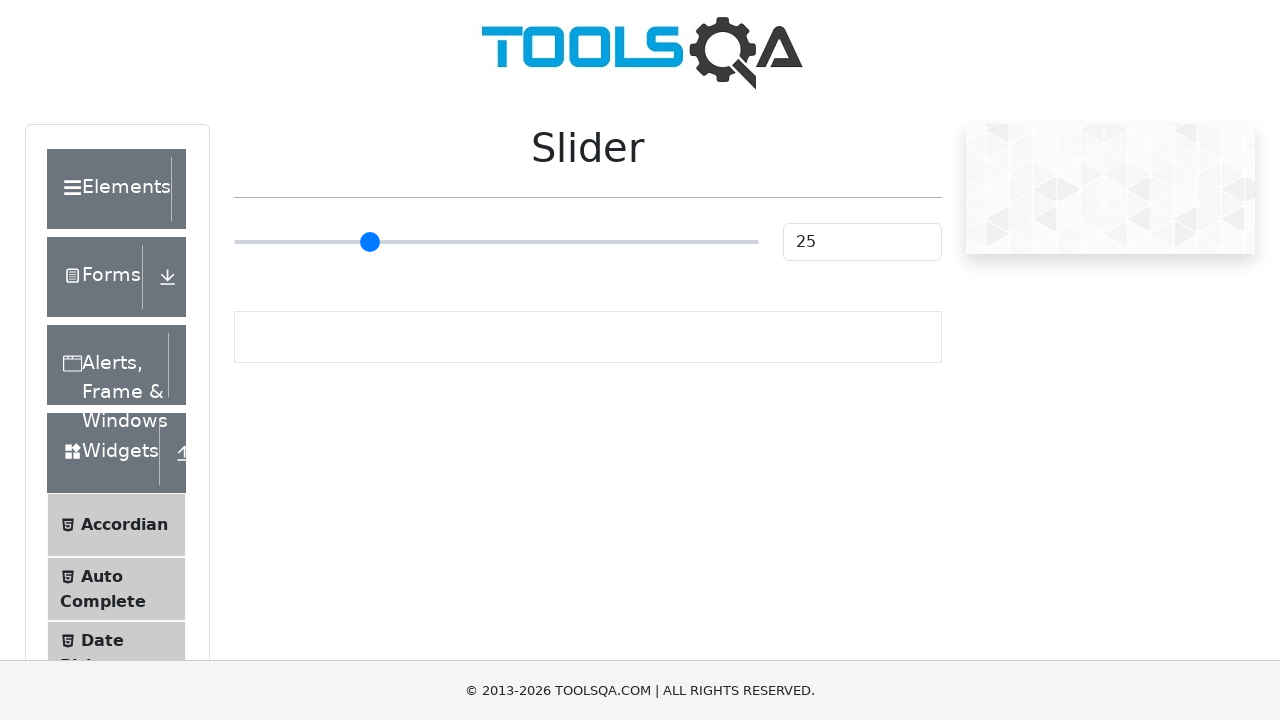

Clicked on slider to focus it at (496, 242) on input[type='range']
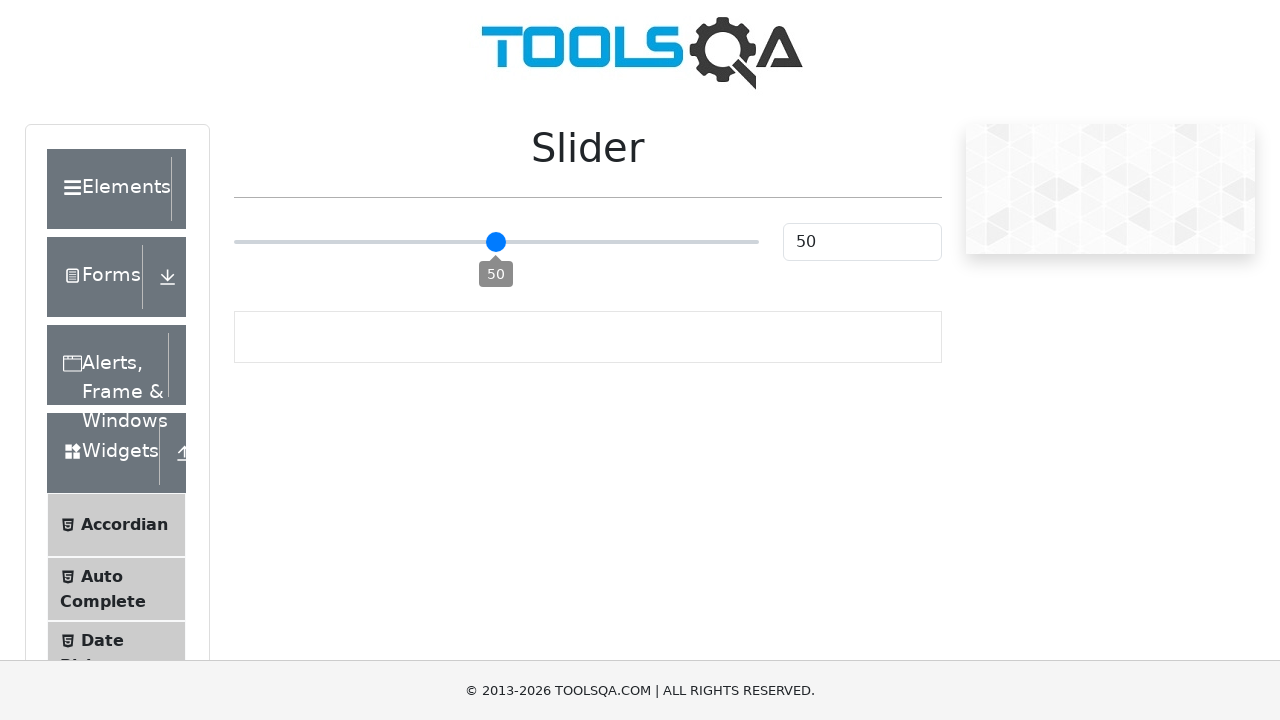

Pressed ArrowRight key (iteration 1/55) on input[type='range']
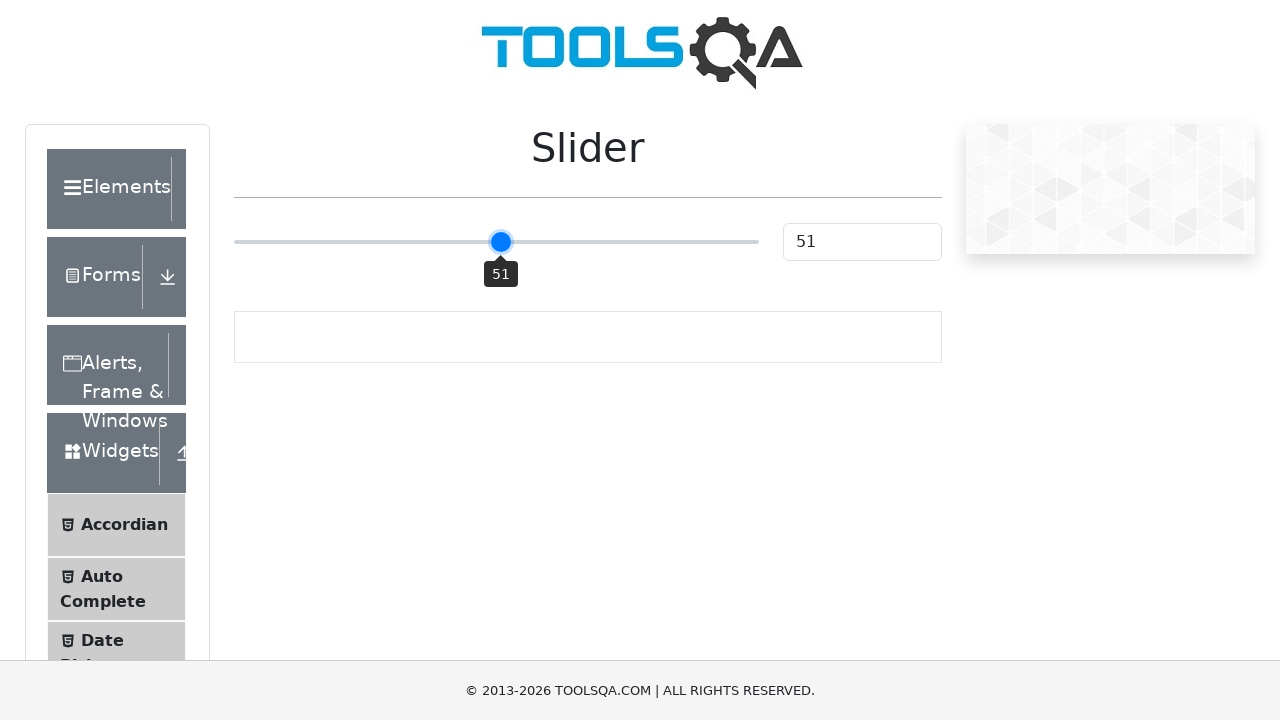

Pressed ArrowRight key (iteration 2/55) on input[type='range']
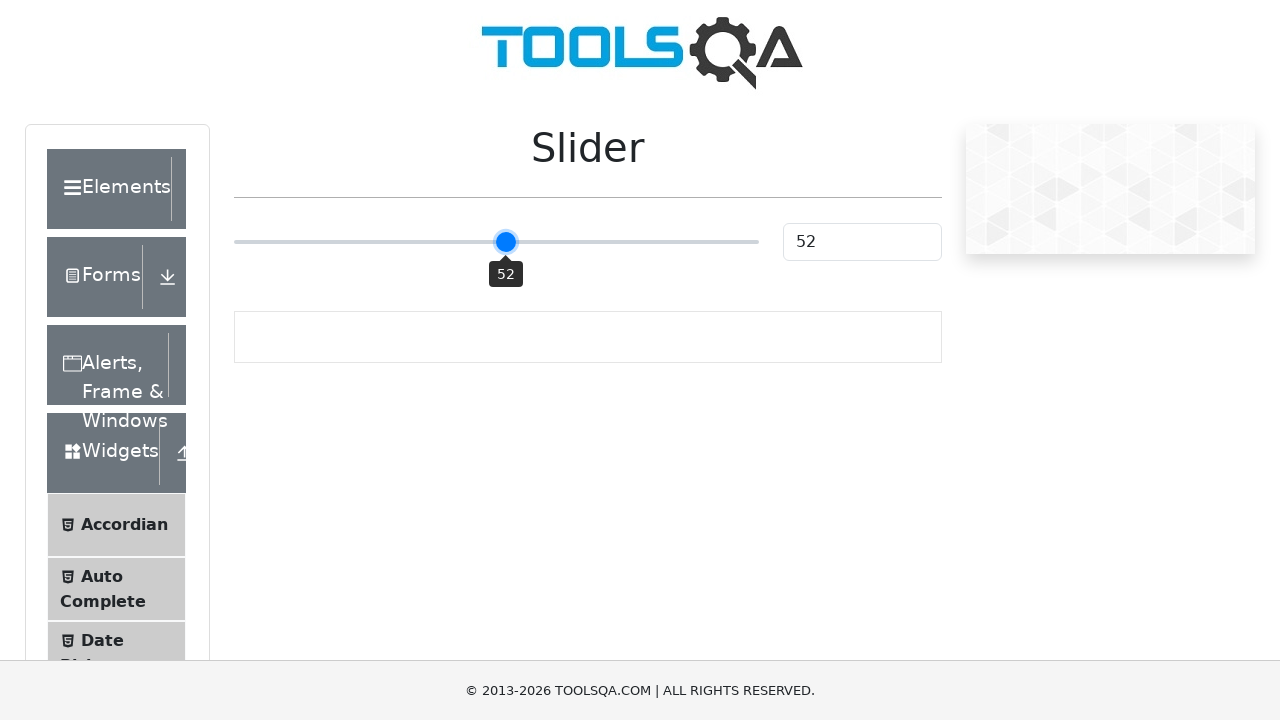

Pressed ArrowRight key (iteration 3/55) on input[type='range']
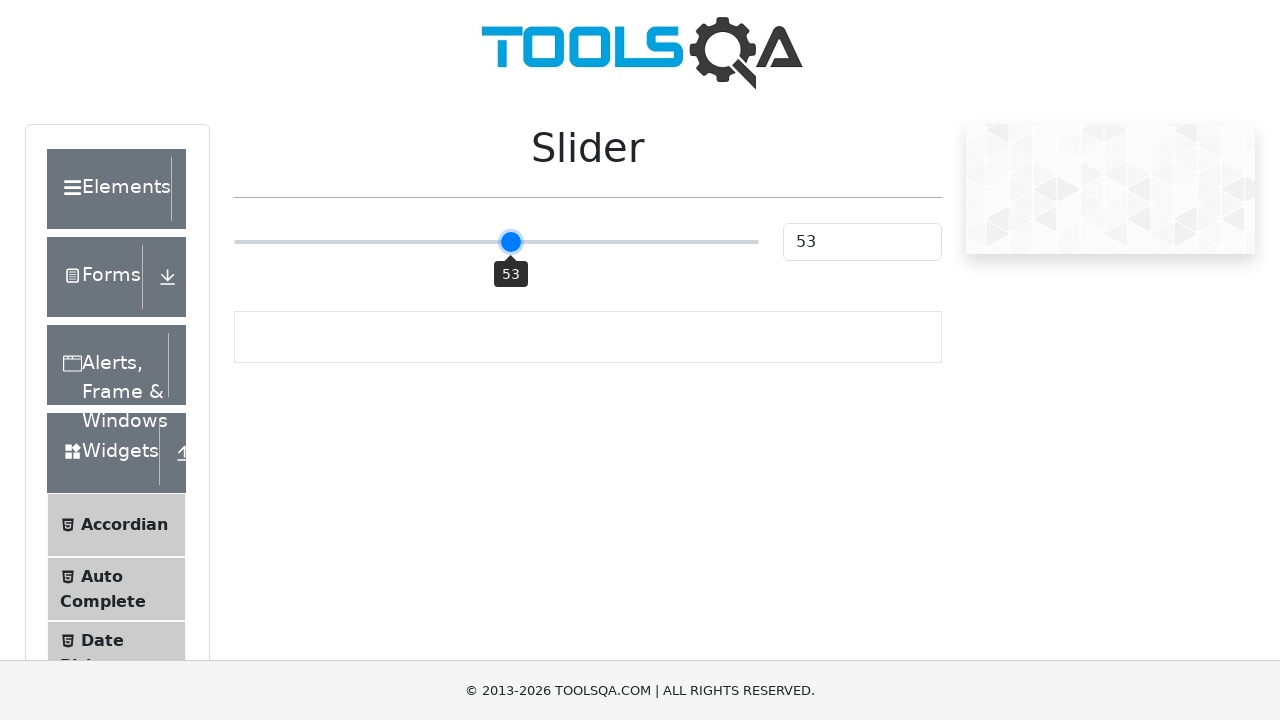

Pressed ArrowRight key (iteration 4/55) on input[type='range']
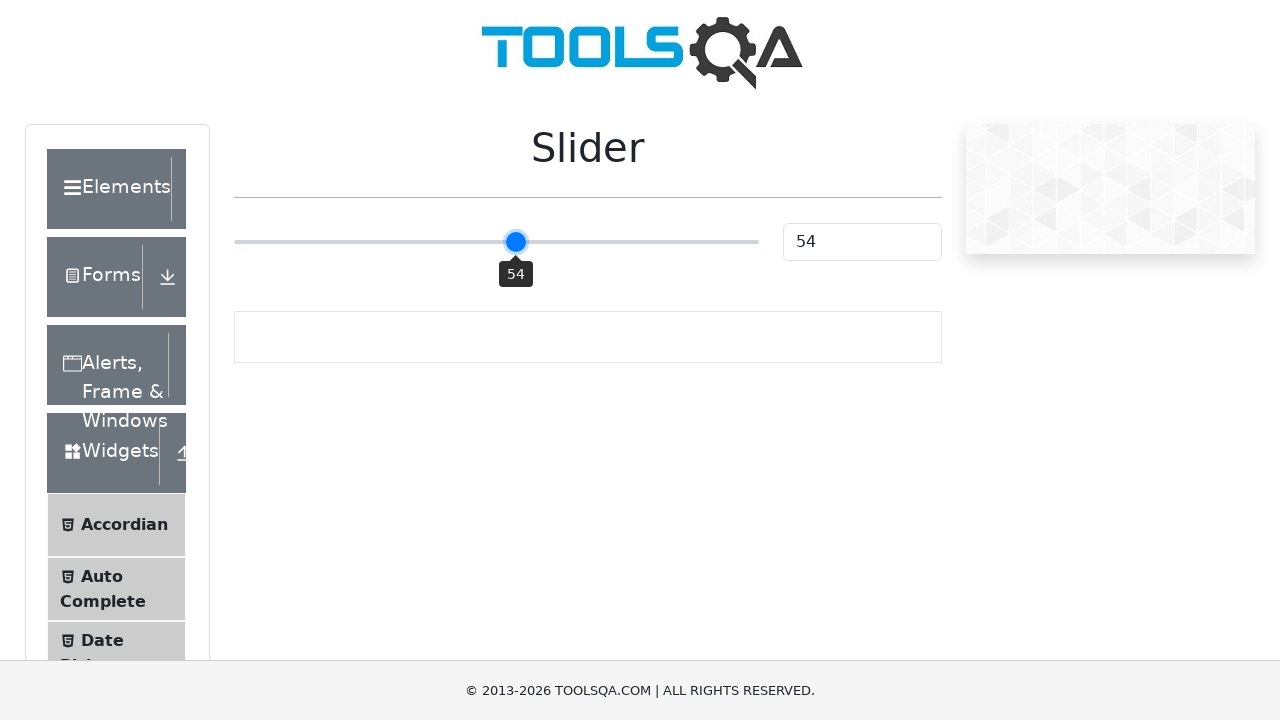

Pressed ArrowRight key (iteration 5/55) on input[type='range']
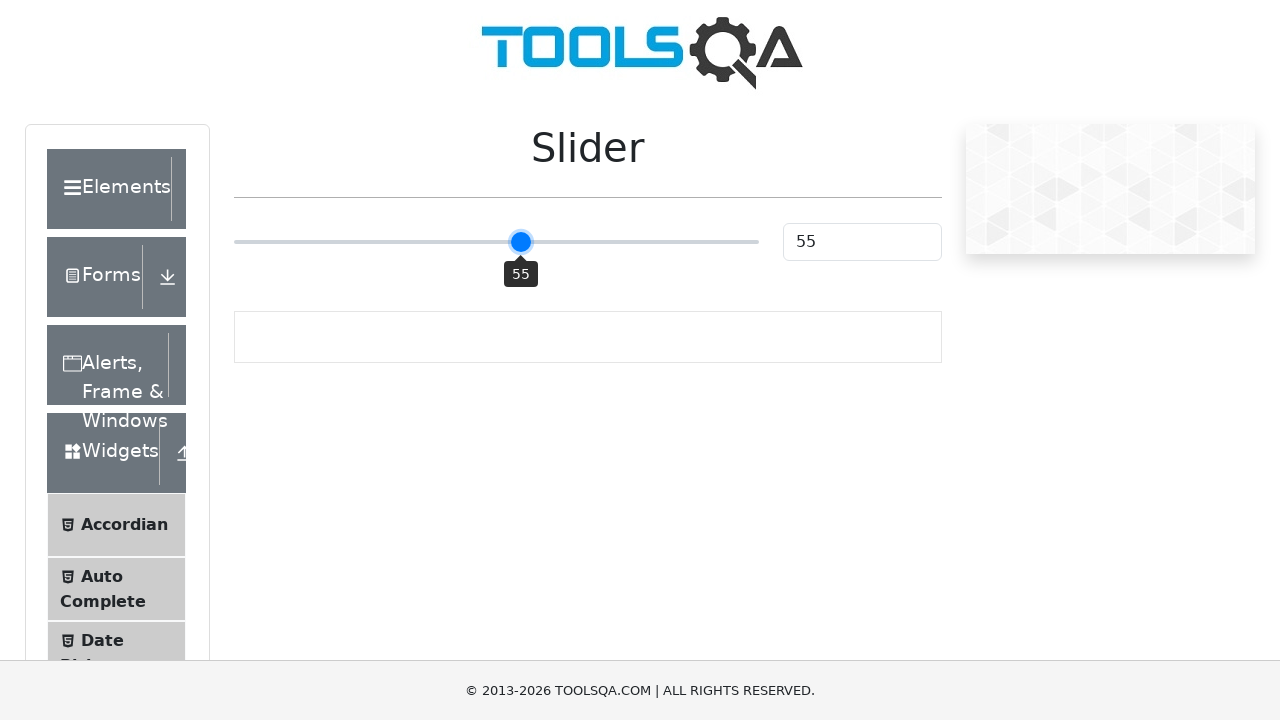

Pressed ArrowRight key (iteration 6/55) on input[type='range']
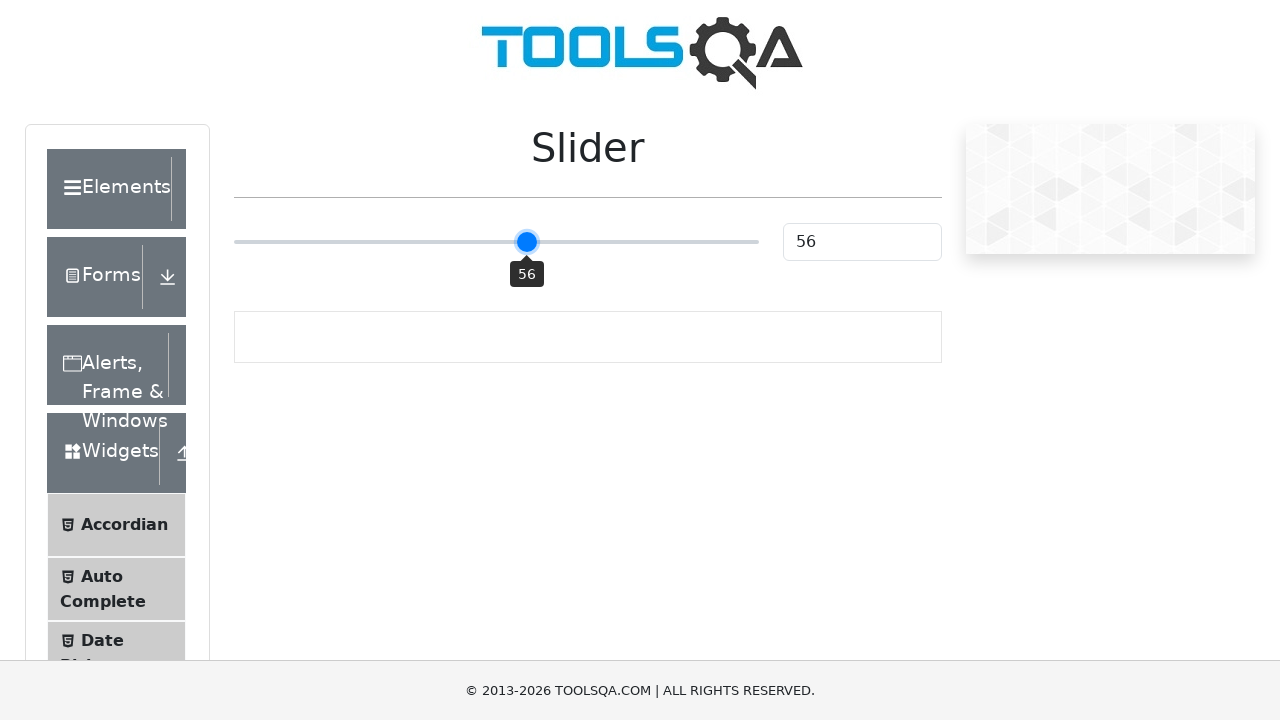

Pressed ArrowRight key (iteration 7/55) on input[type='range']
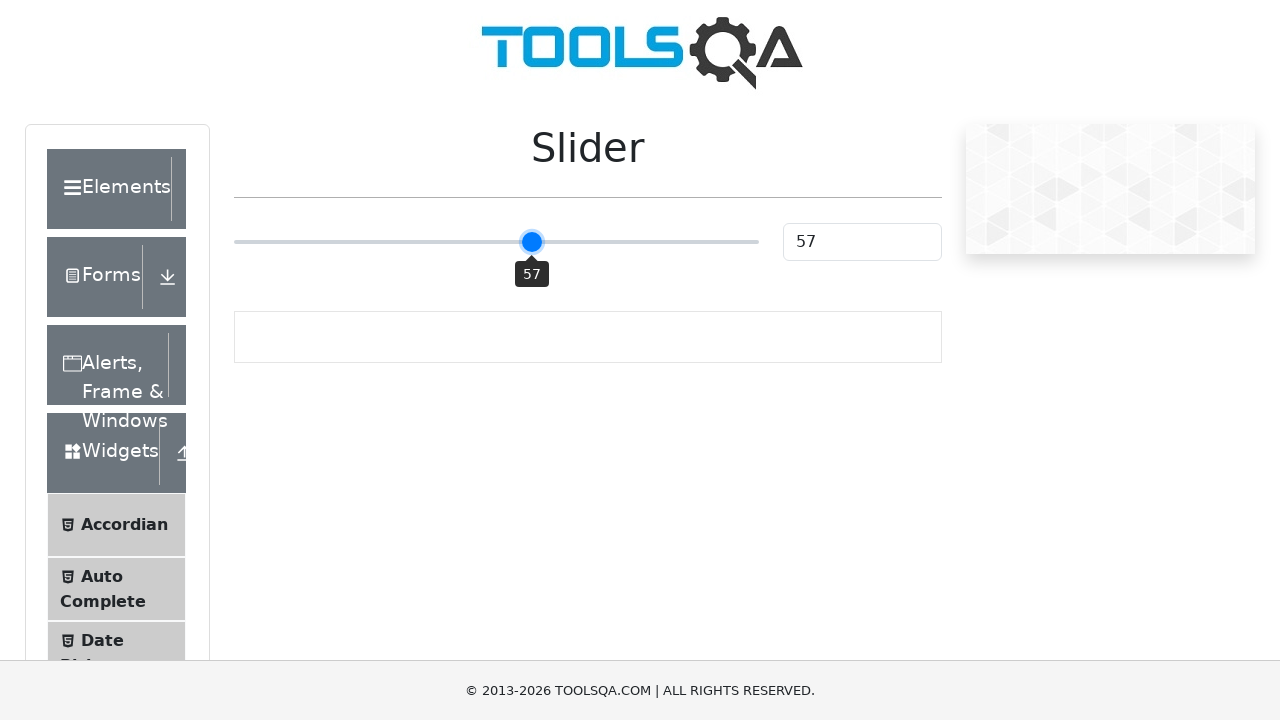

Pressed ArrowRight key (iteration 8/55) on input[type='range']
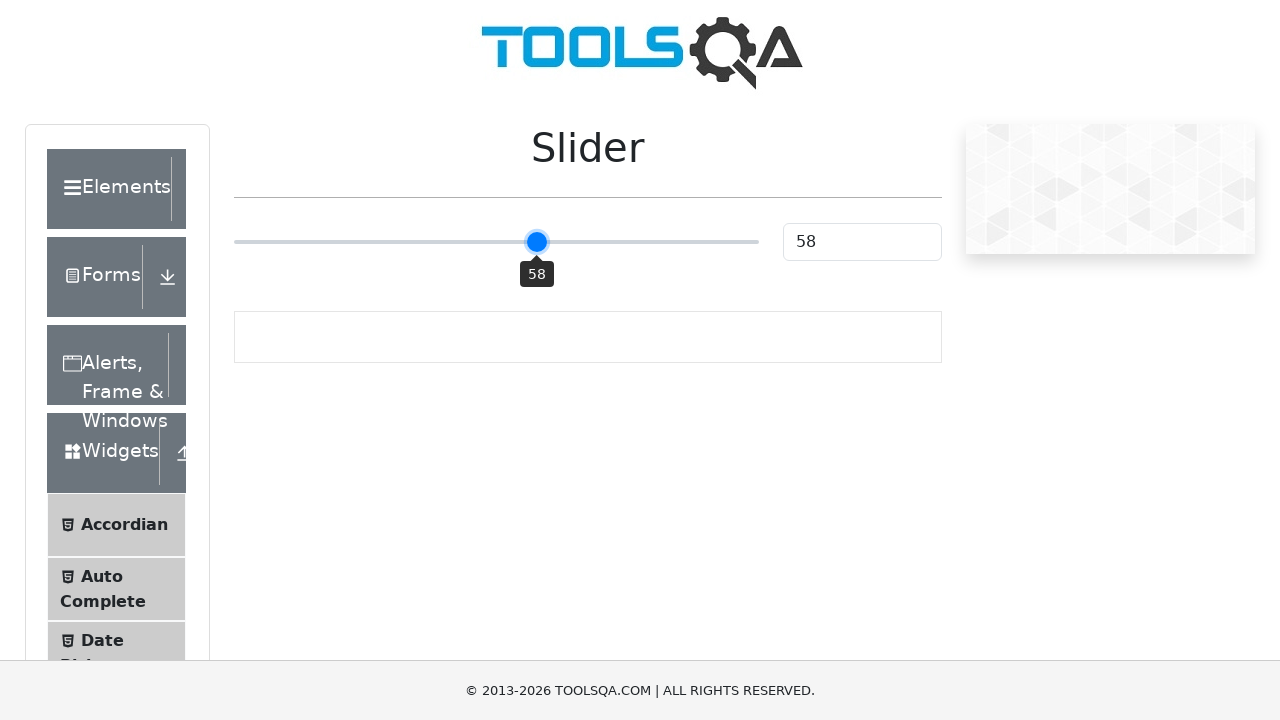

Pressed ArrowRight key (iteration 9/55) on input[type='range']
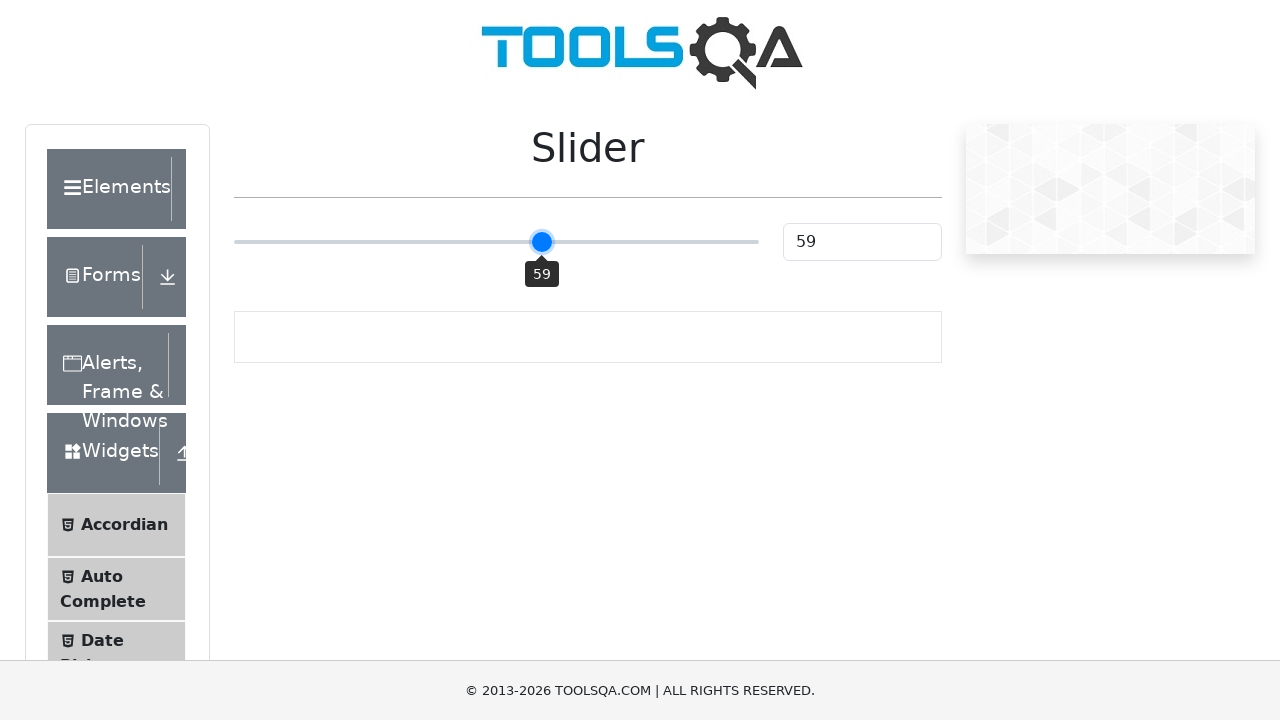

Pressed ArrowRight key (iteration 10/55) on input[type='range']
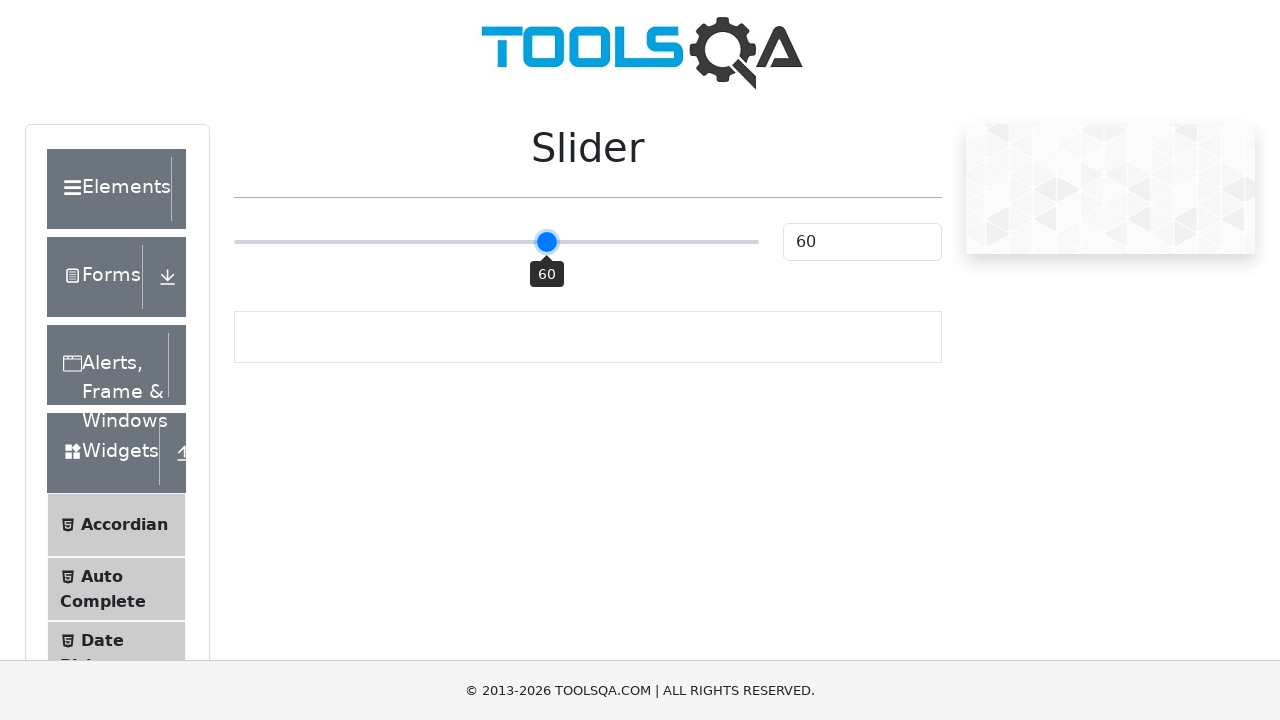

Pressed ArrowRight key (iteration 11/55) on input[type='range']
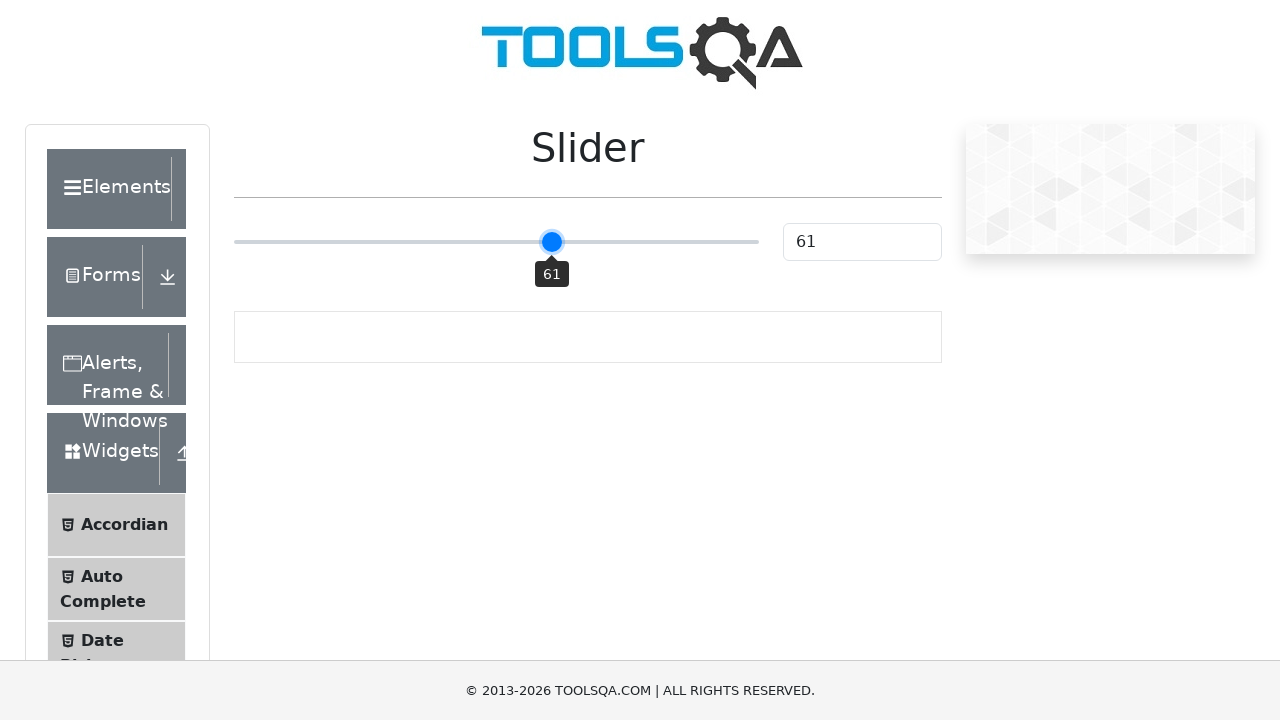

Pressed ArrowRight key (iteration 12/55) on input[type='range']
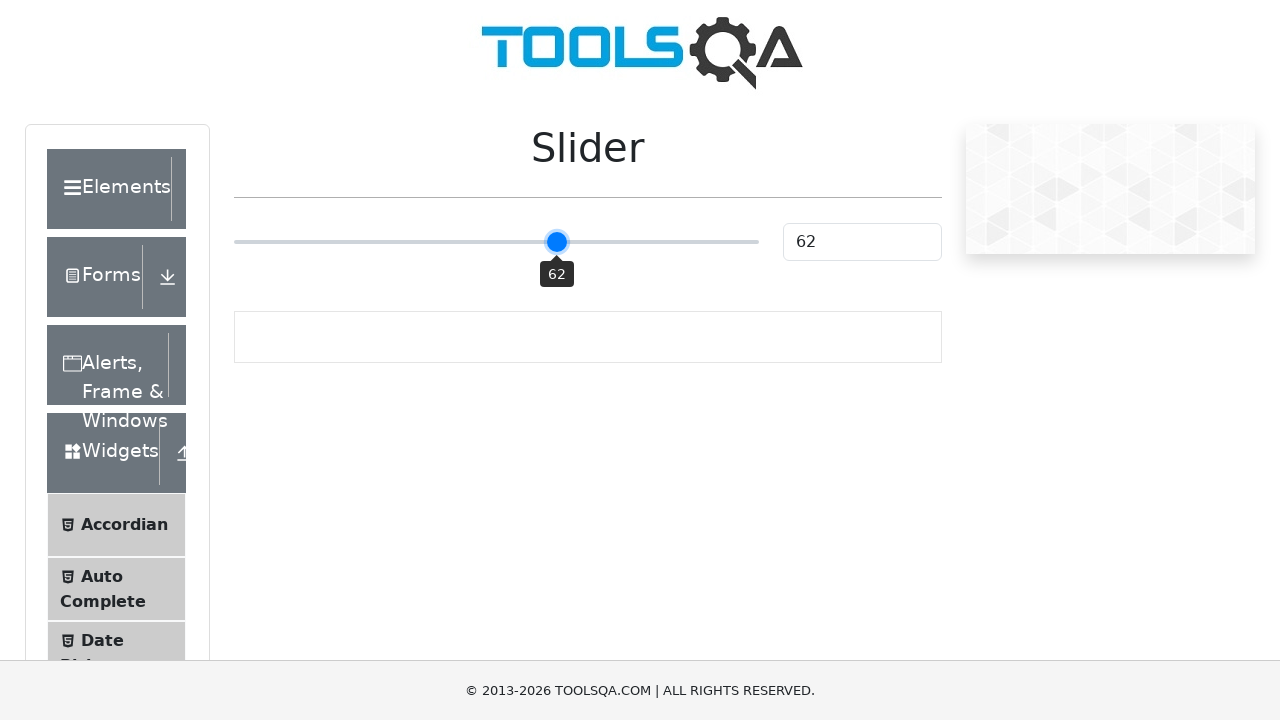

Pressed ArrowRight key (iteration 13/55) on input[type='range']
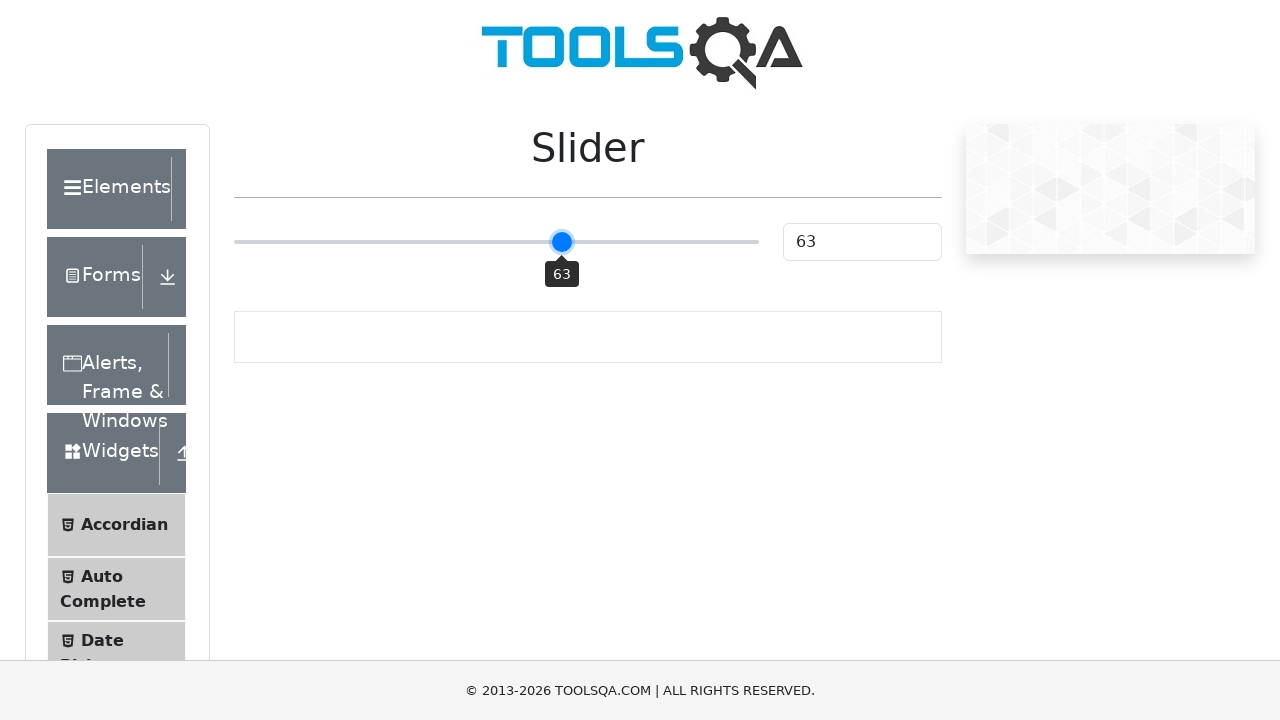

Pressed ArrowRight key (iteration 14/55) on input[type='range']
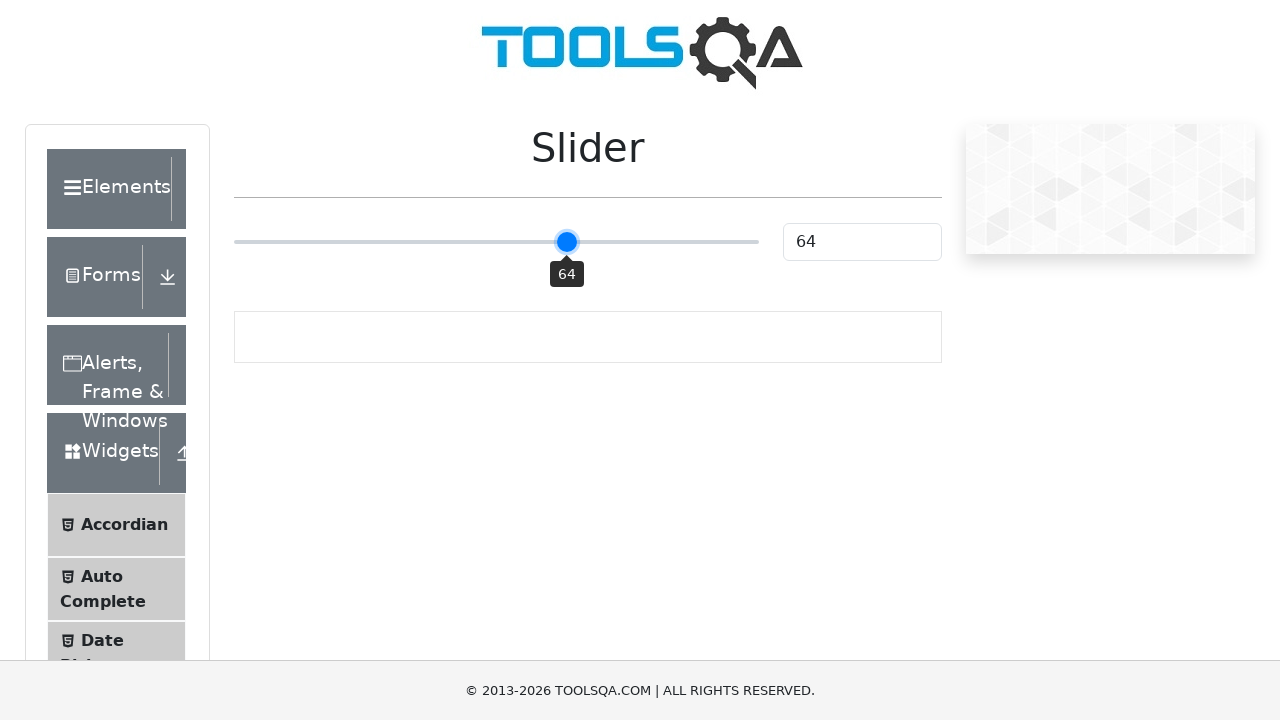

Pressed ArrowRight key (iteration 15/55) on input[type='range']
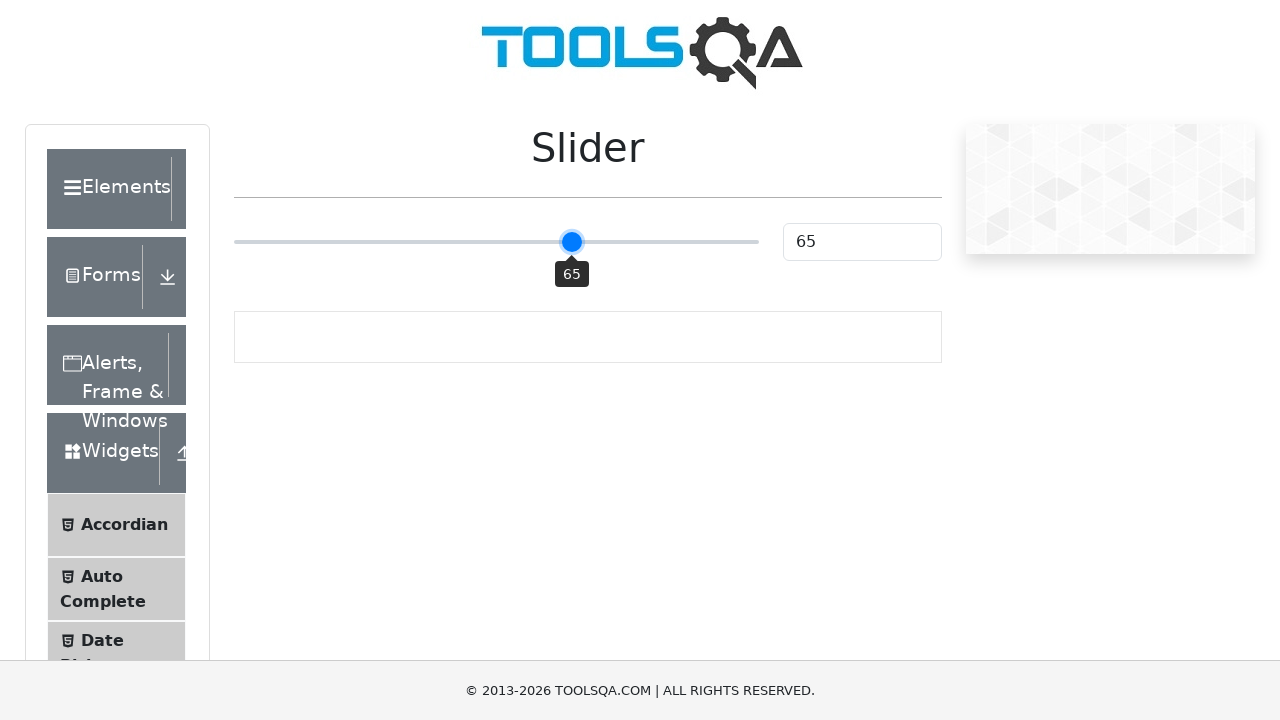

Pressed ArrowRight key (iteration 16/55) on input[type='range']
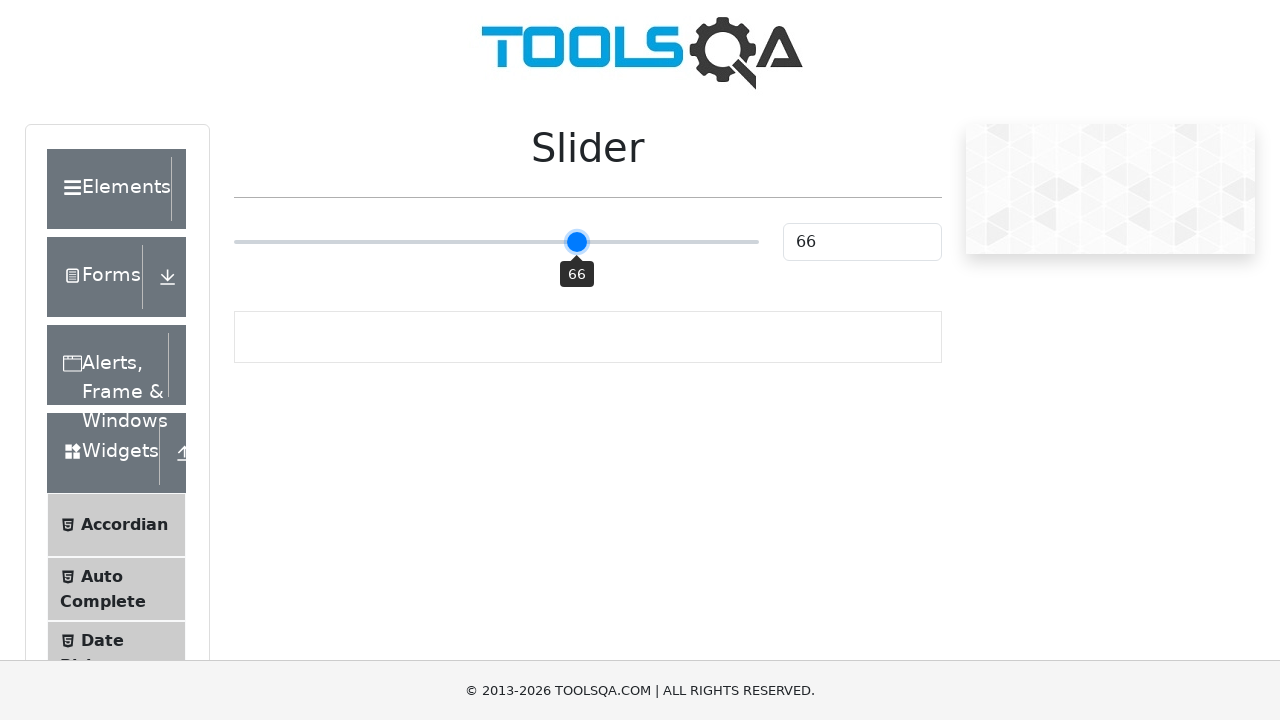

Pressed ArrowRight key (iteration 17/55) on input[type='range']
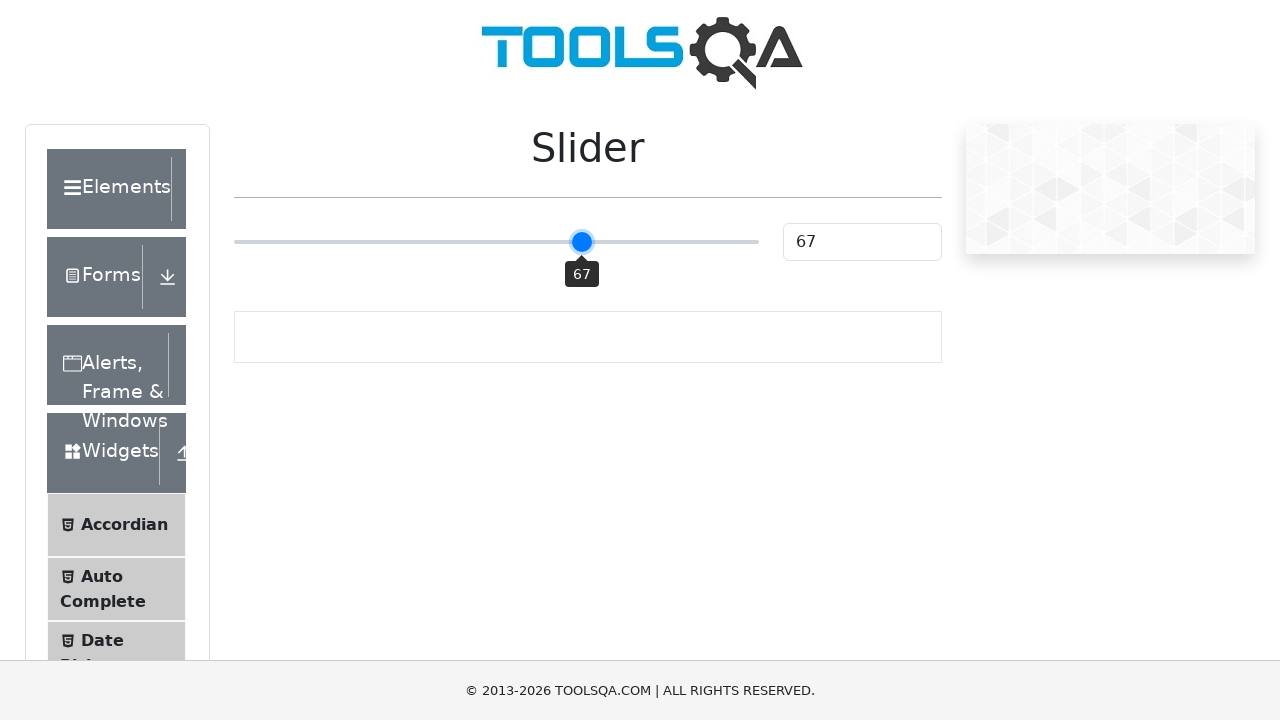

Pressed ArrowRight key (iteration 18/55) on input[type='range']
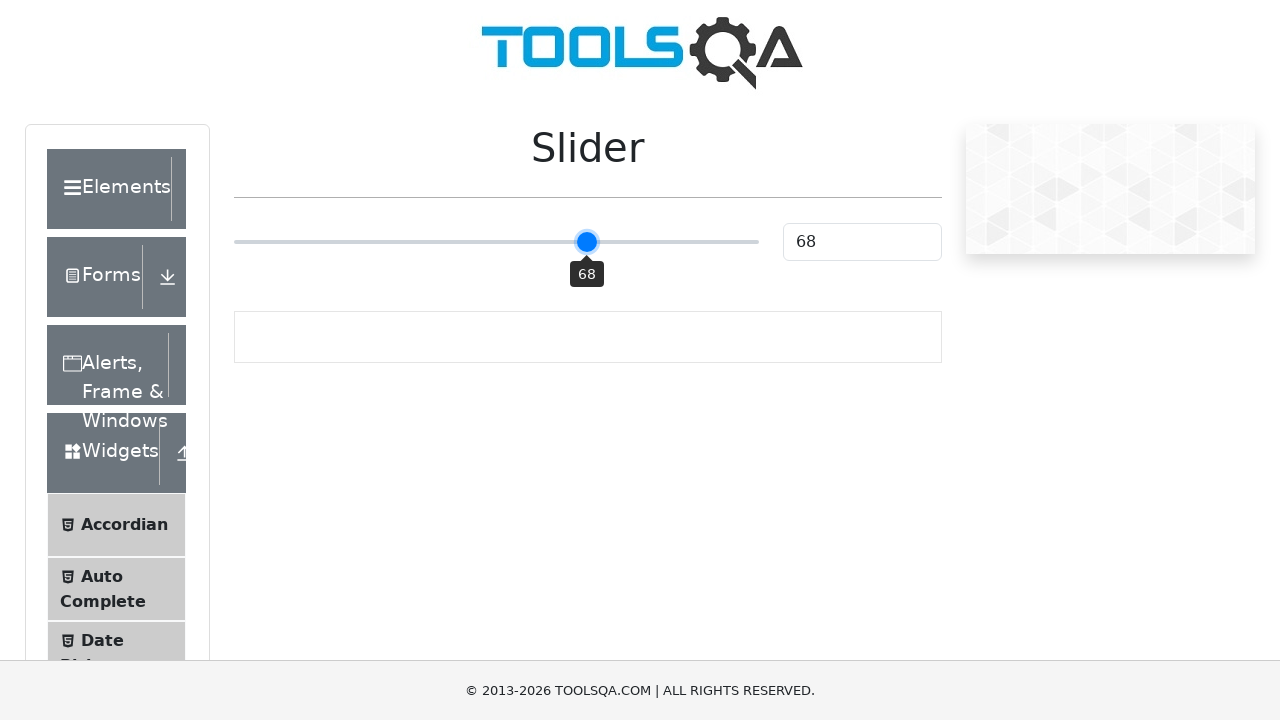

Pressed ArrowRight key (iteration 19/55) on input[type='range']
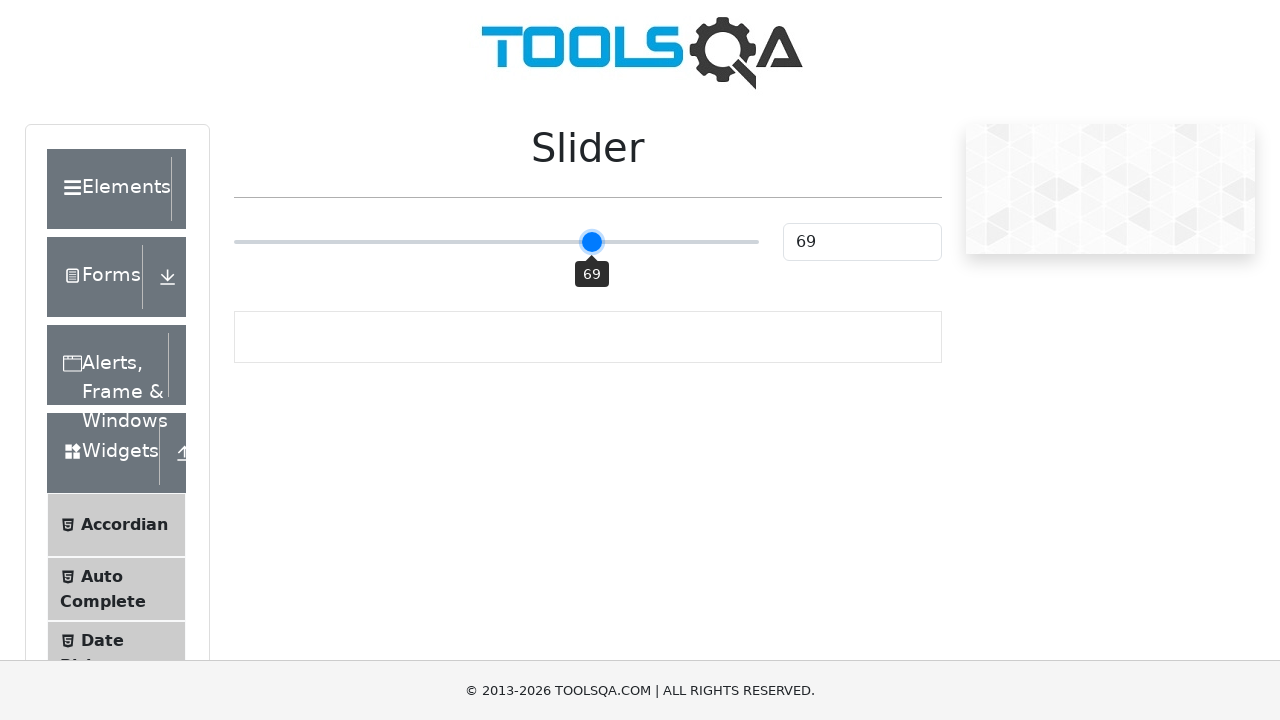

Pressed ArrowRight key (iteration 20/55) on input[type='range']
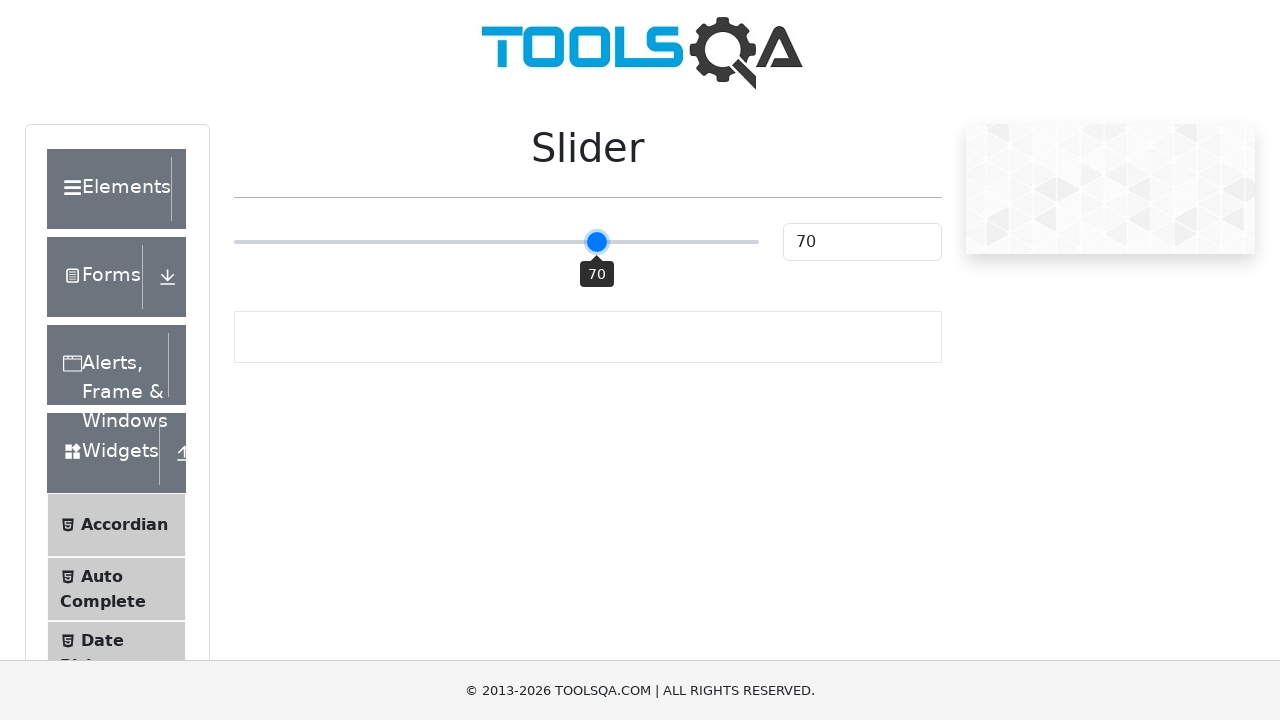

Pressed ArrowRight key (iteration 21/55) on input[type='range']
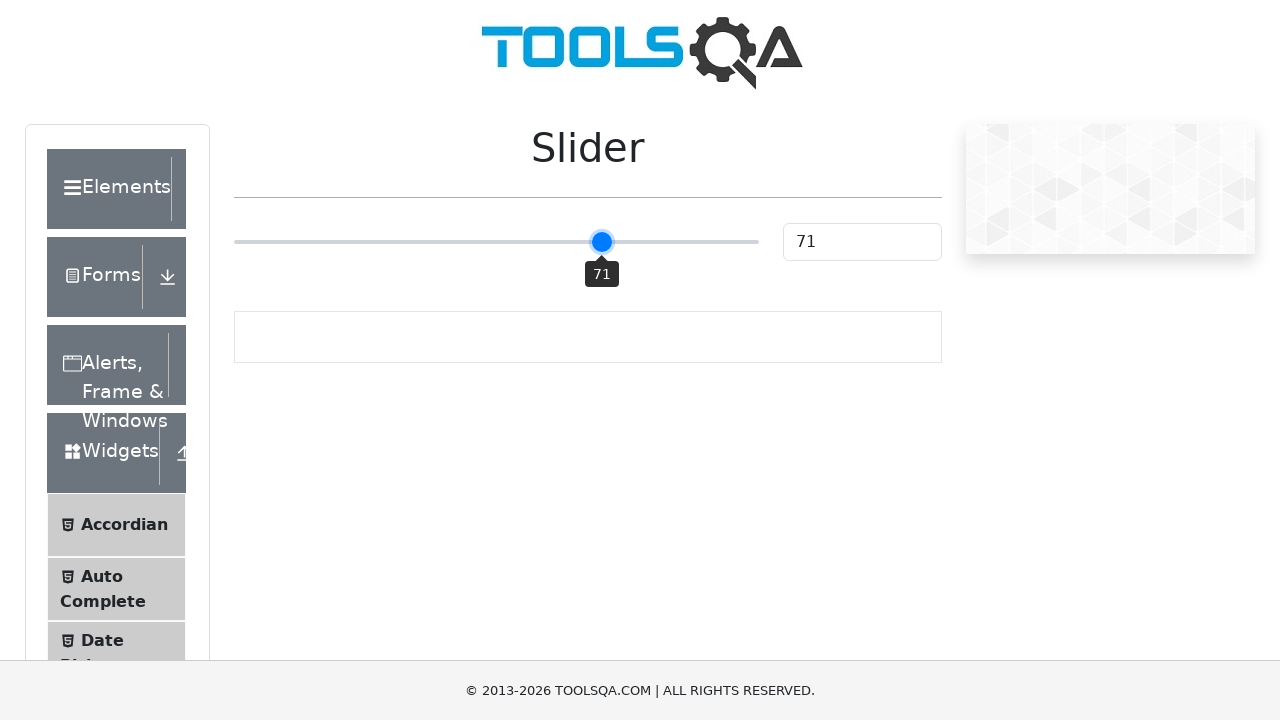

Pressed ArrowRight key (iteration 22/55) on input[type='range']
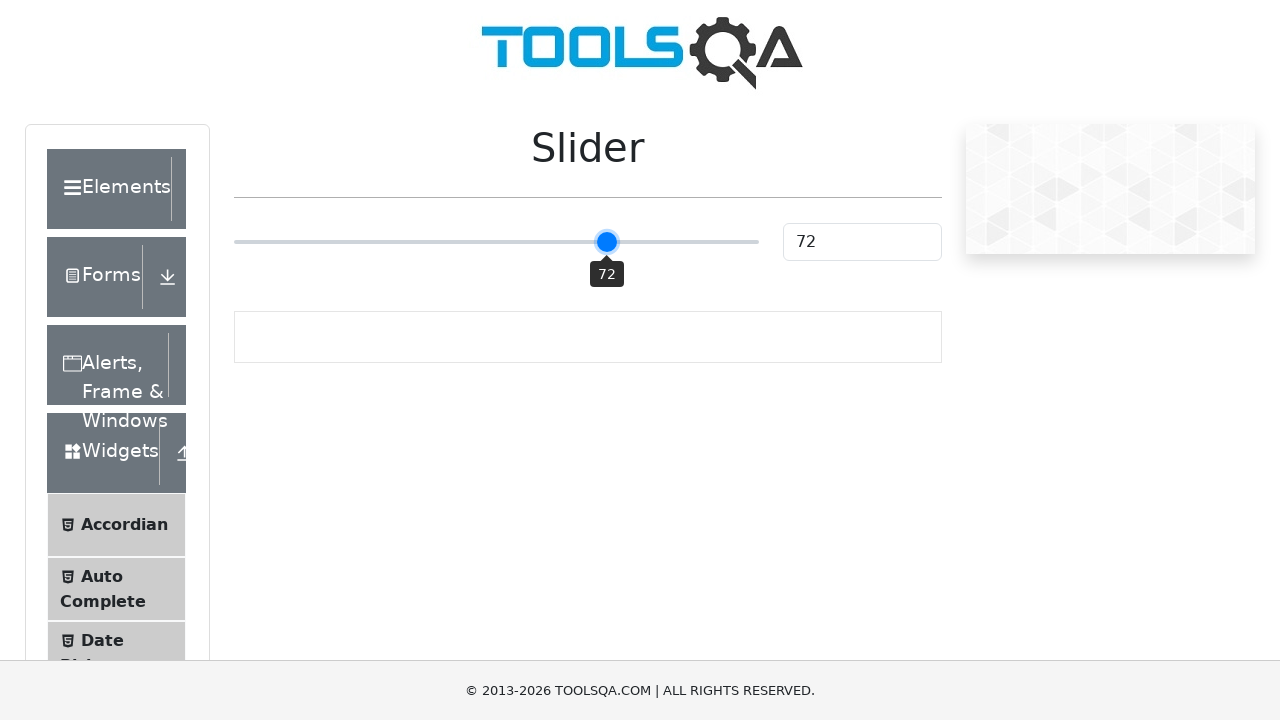

Pressed ArrowRight key (iteration 23/55) on input[type='range']
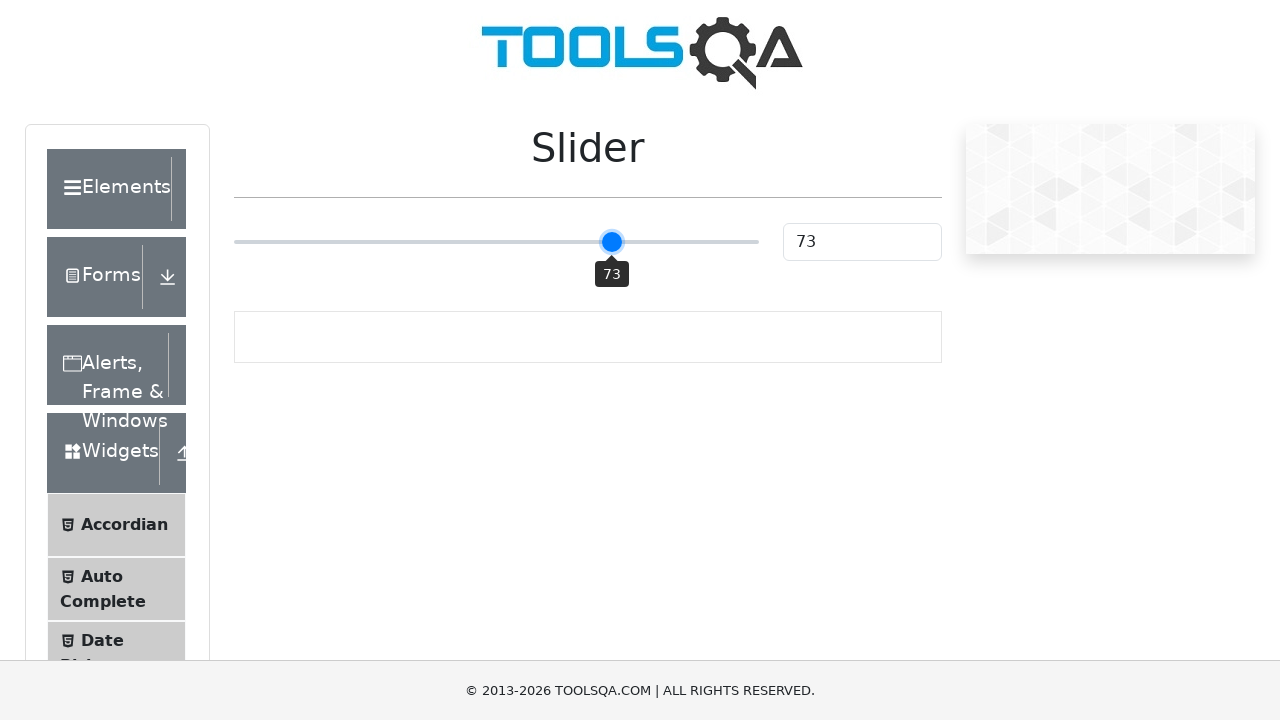

Pressed ArrowRight key (iteration 24/55) on input[type='range']
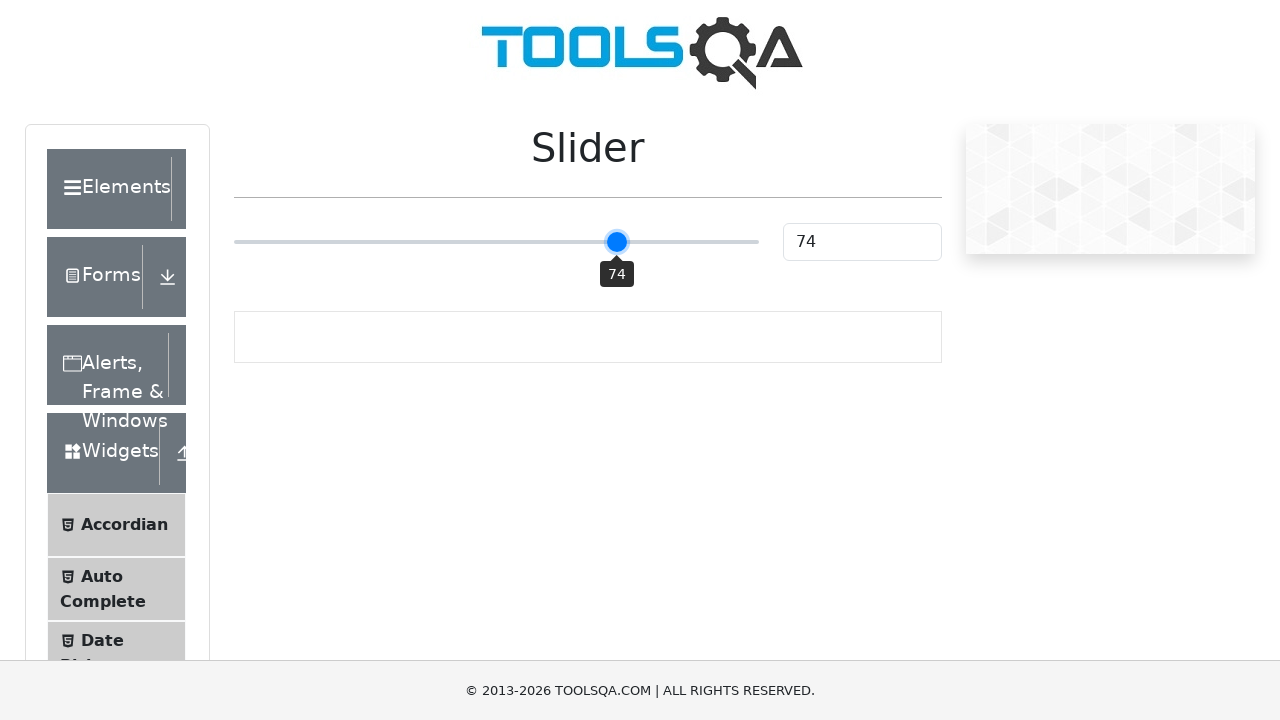

Pressed ArrowRight key (iteration 25/55) on input[type='range']
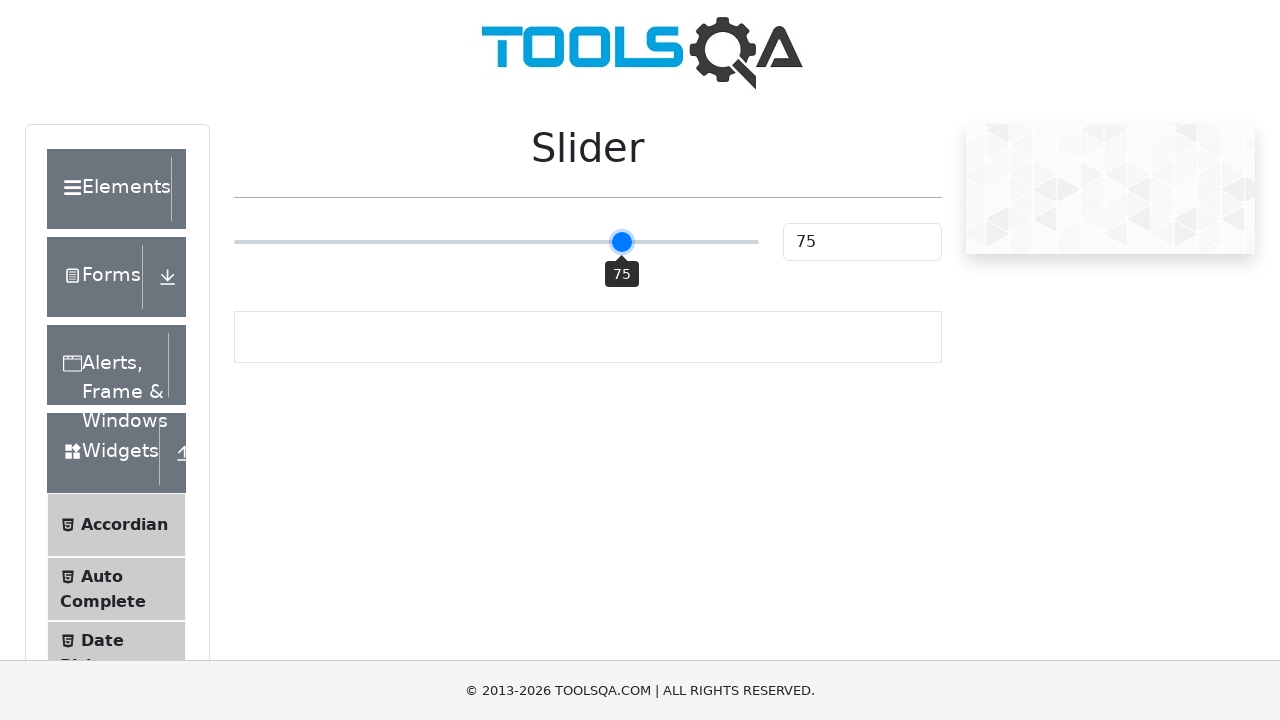

Pressed ArrowRight key (iteration 26/55) on input[type='range']
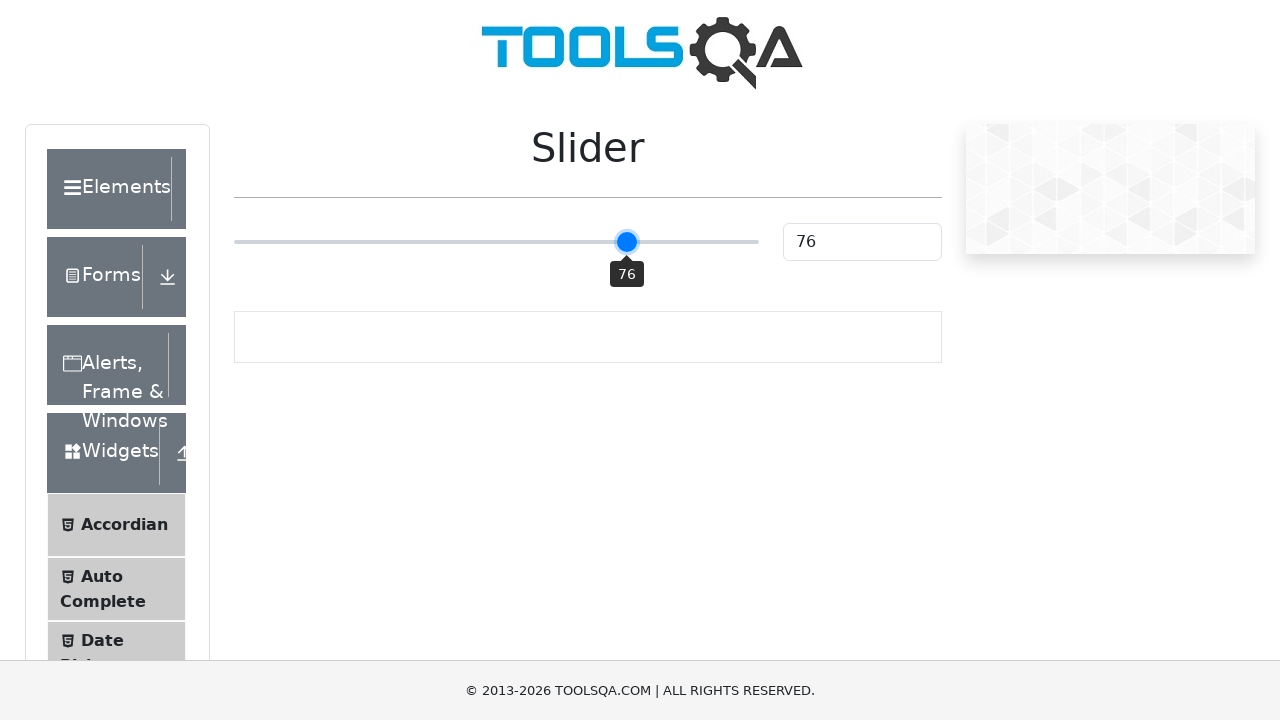

Pressed ArrowRight key (iteration 27/55) on input[type='range']
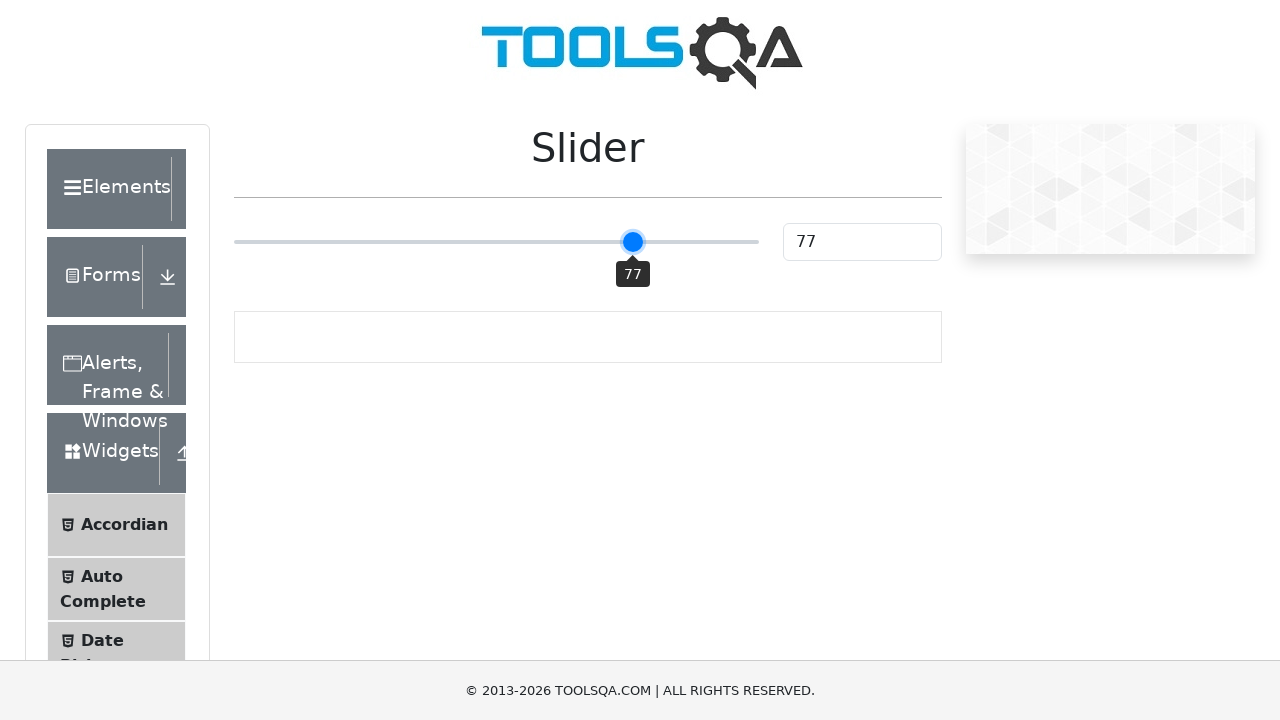

Pressed ArrowRight key (iteration 28/55) on input[type='range']
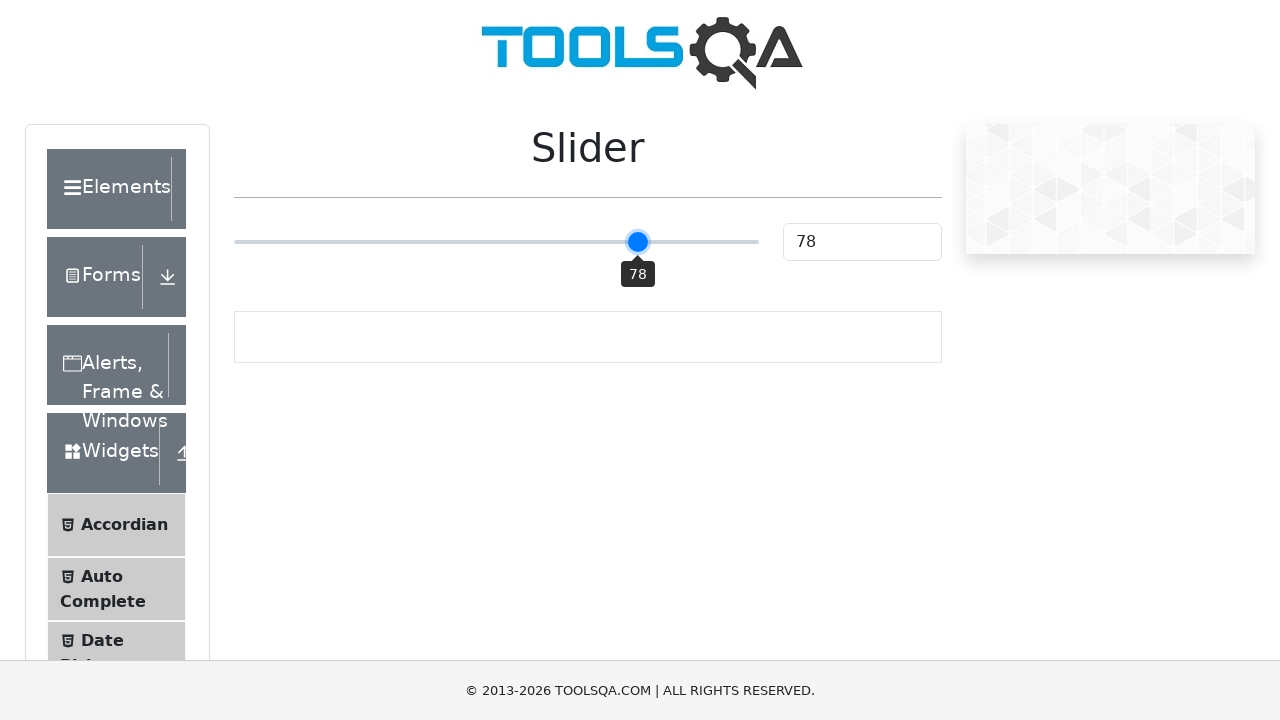

Pressed ArrowRight key (iteration 29/55) on input[type='range']
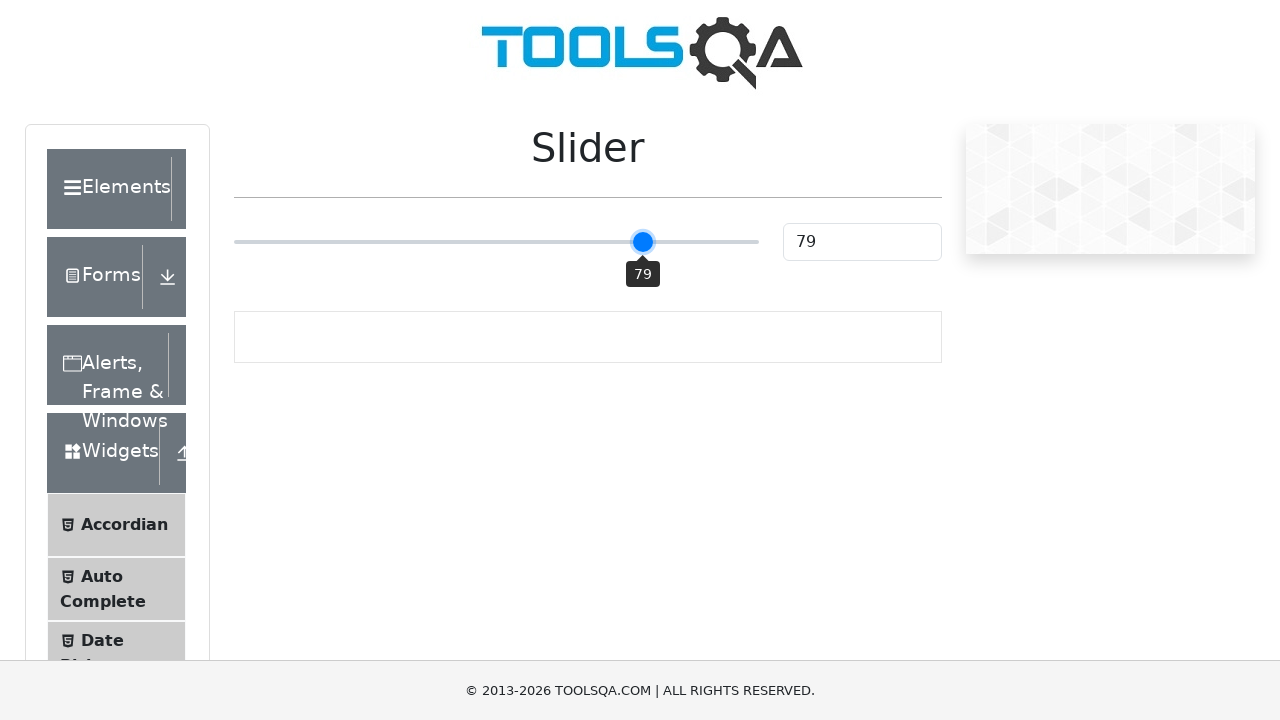

Pressed ArrowRight key (iteration 30/55) on input[type='range']
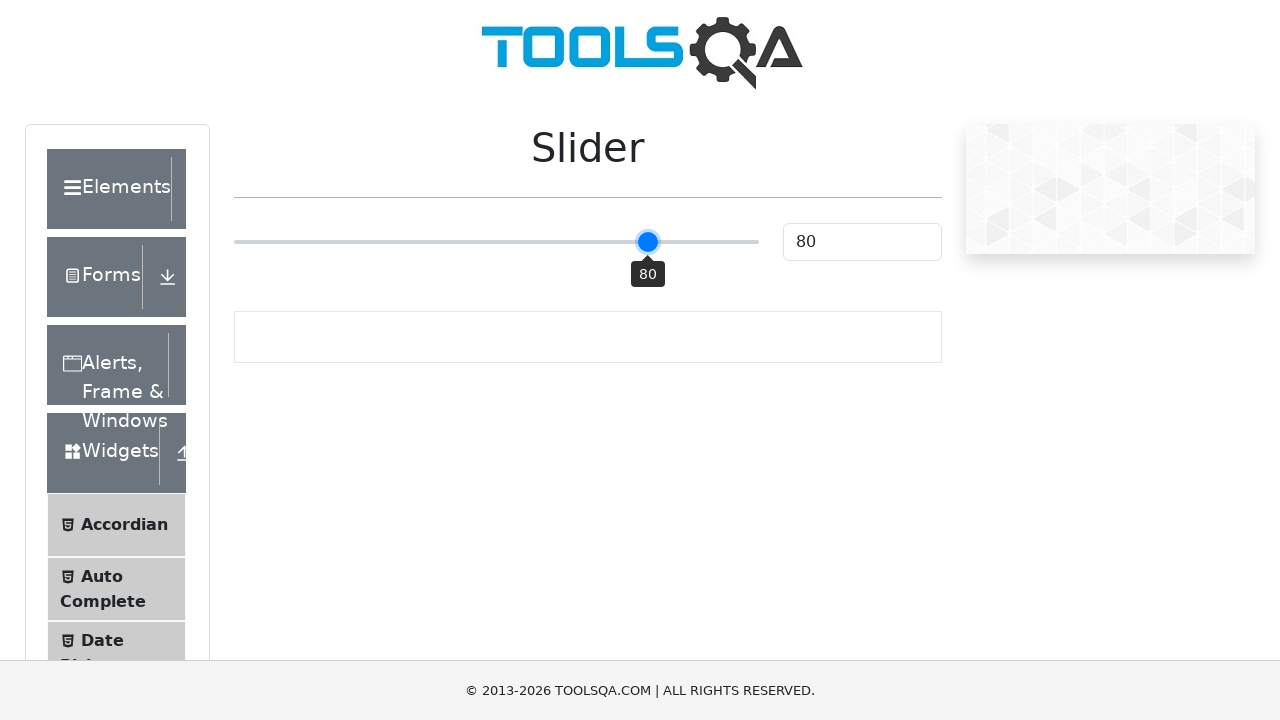

Pressed ArrowRight key (iteration 31/55) on input[type='range']
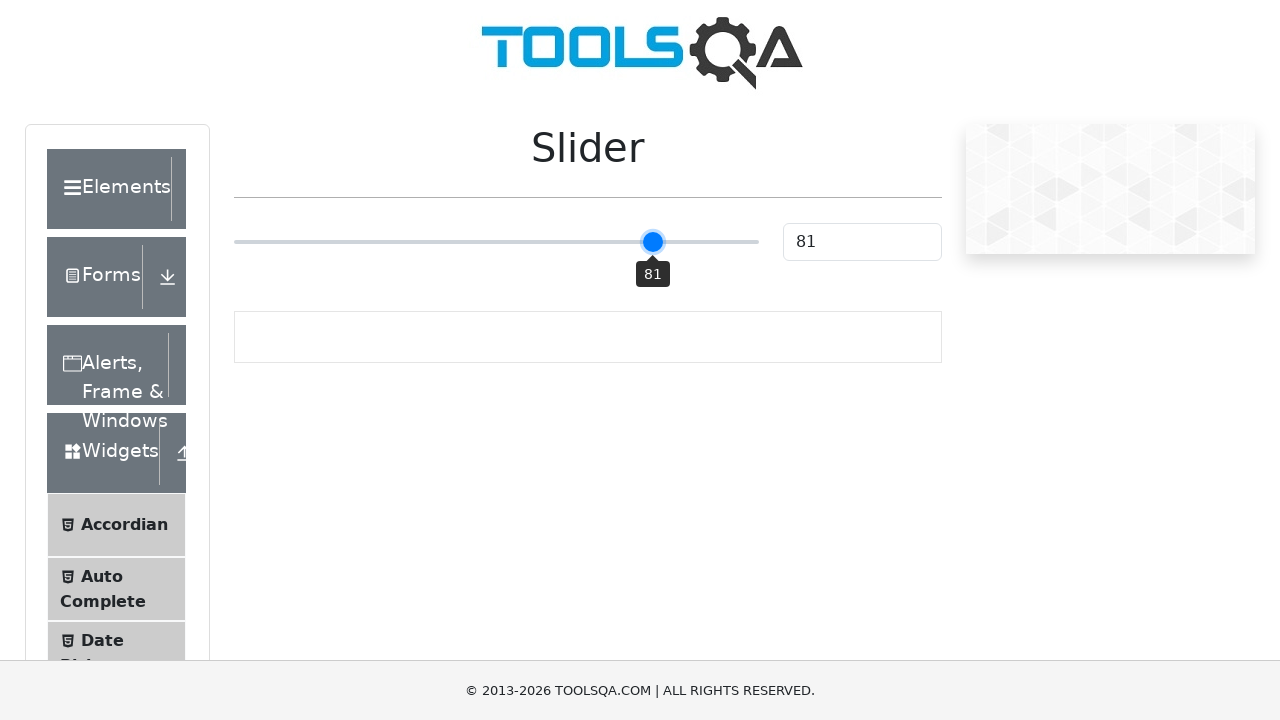

Pressed ArrowRight key (iteration 32/55) on input[type='range']
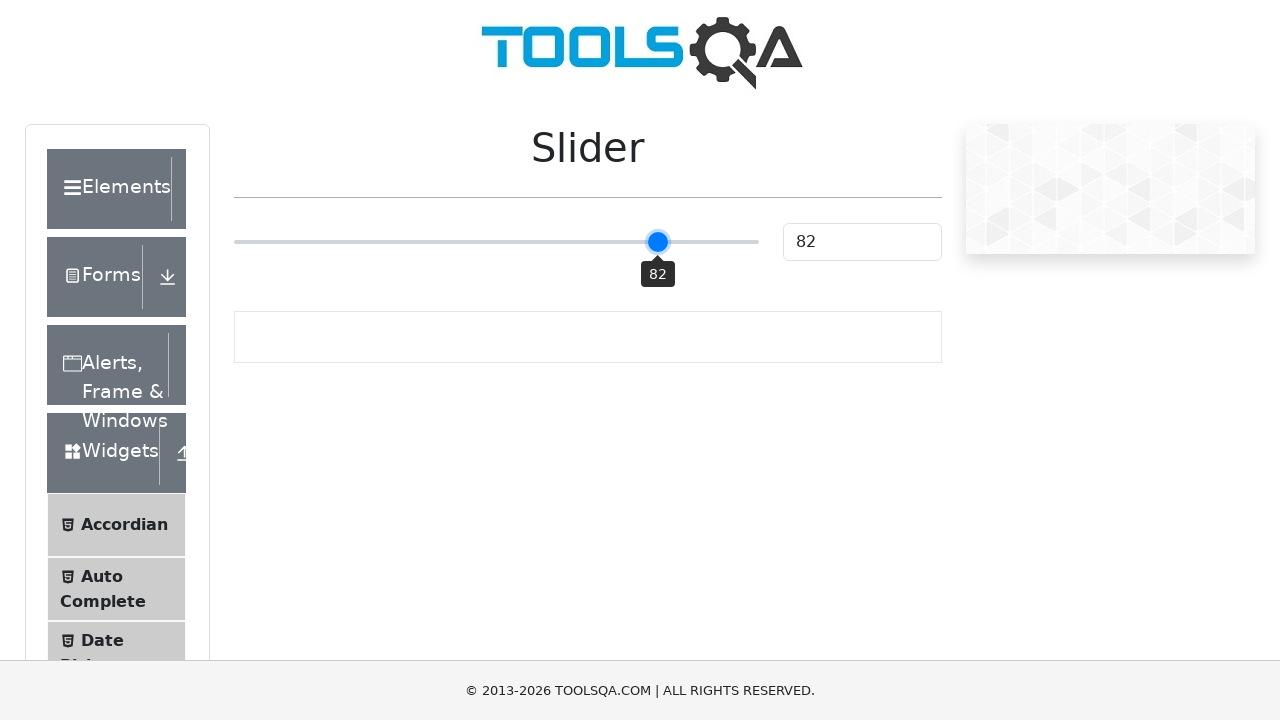

Pressed ArrowRight key (iteration 33/55) on input[type='range']
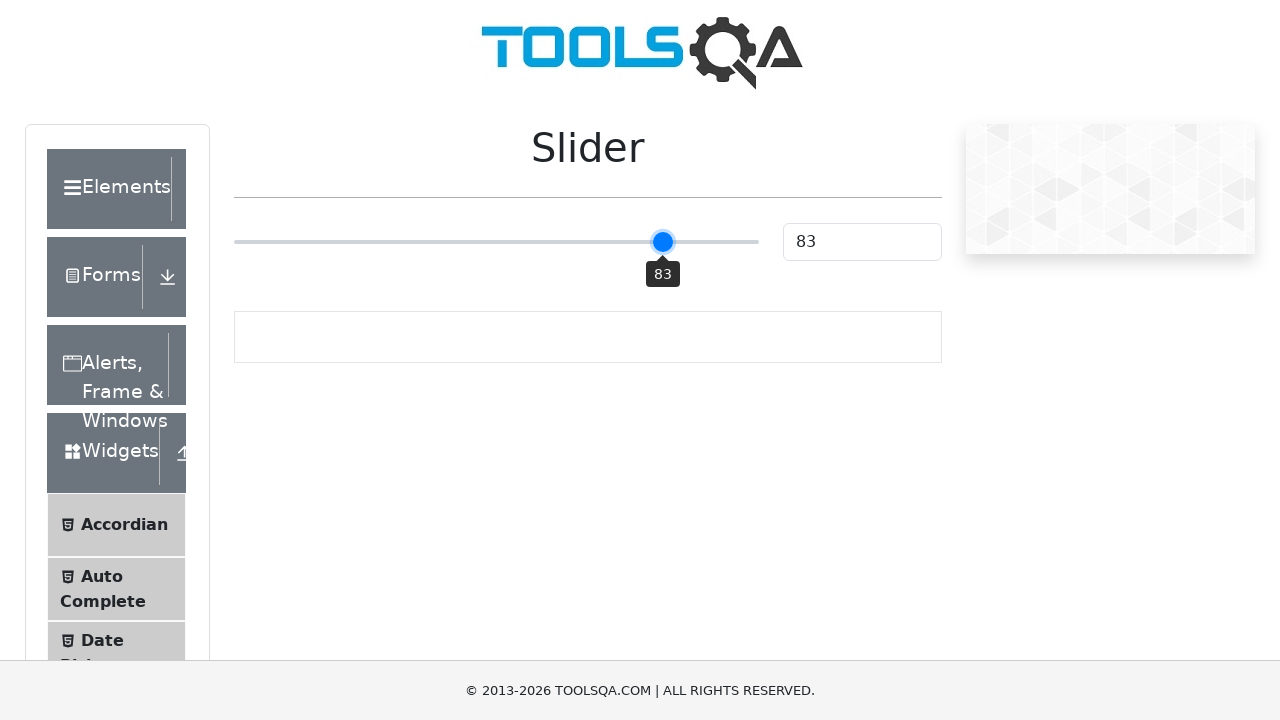

Pressed ArrowRight key (iteration 34/55) on input[type='range']
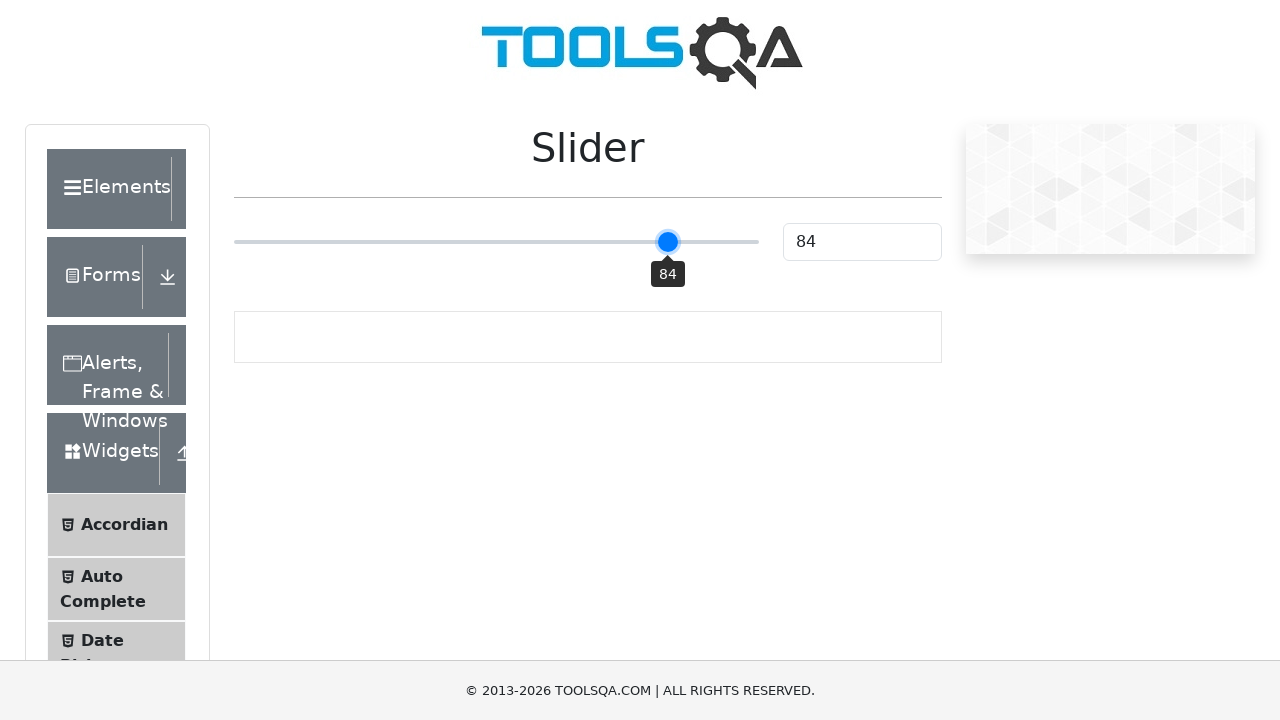

Pressed ArrowRight key (iteration 35/55) on input[type='range']
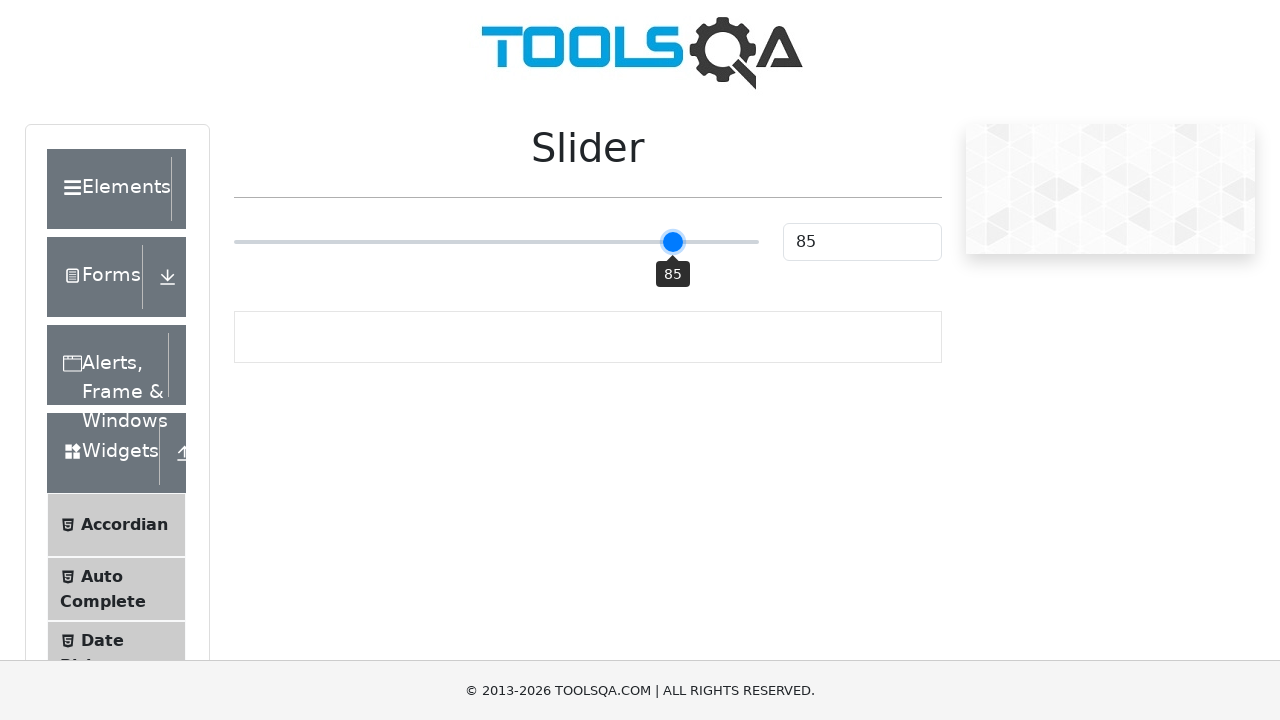

Pressed ArrowRight key (iteration 36/55) on input[type='range']
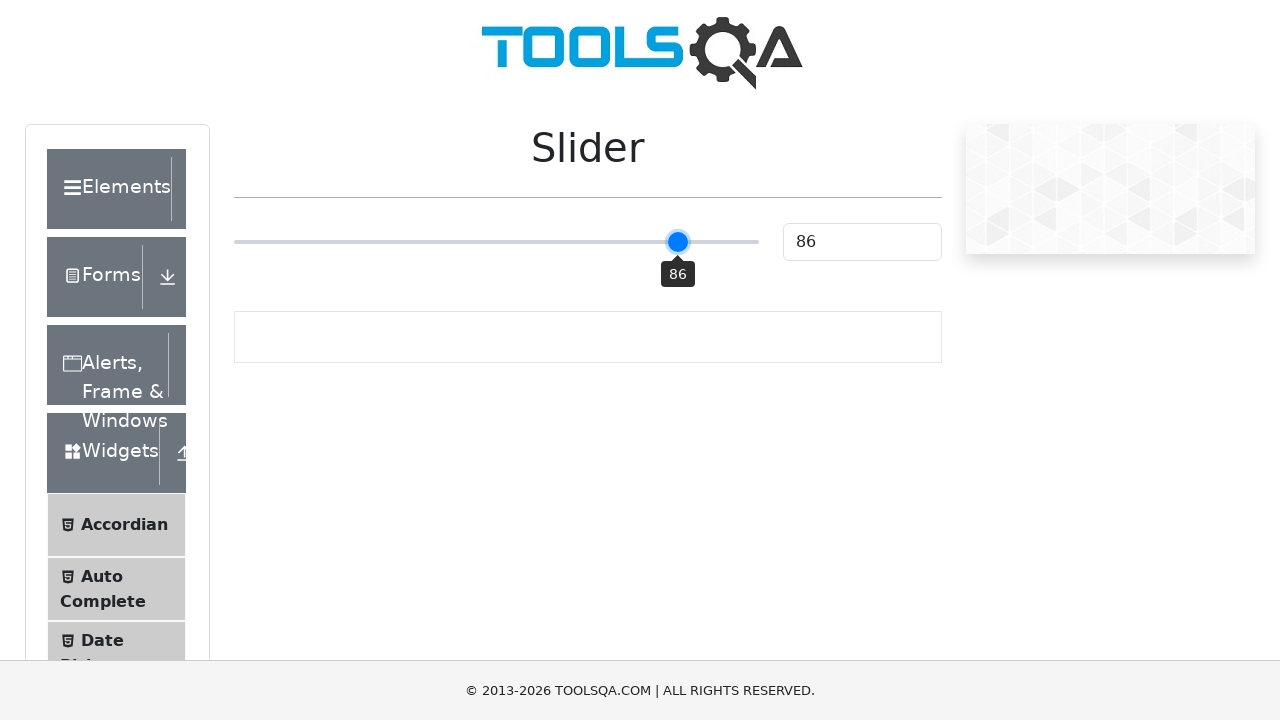

Pressed ArrowRight key (iteration 37/55) on input[type='range']
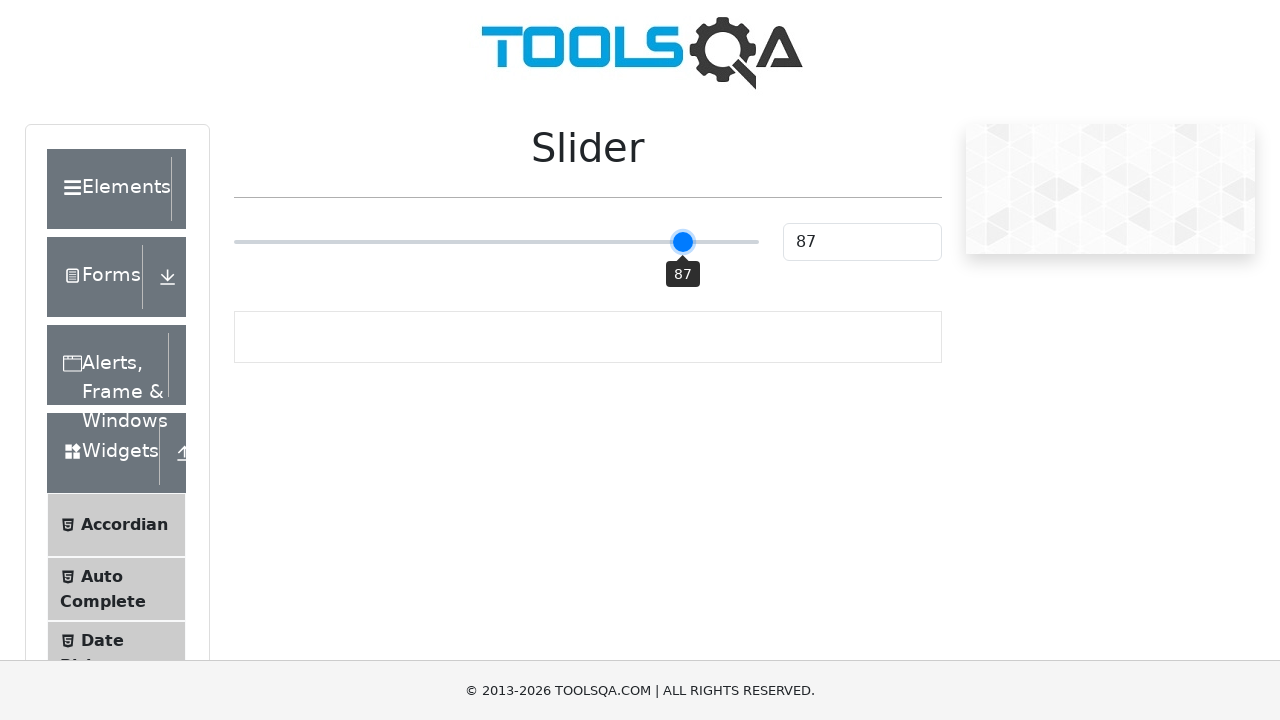

Pressed ArrowRight key (iteration 38/55) on input[type='range']
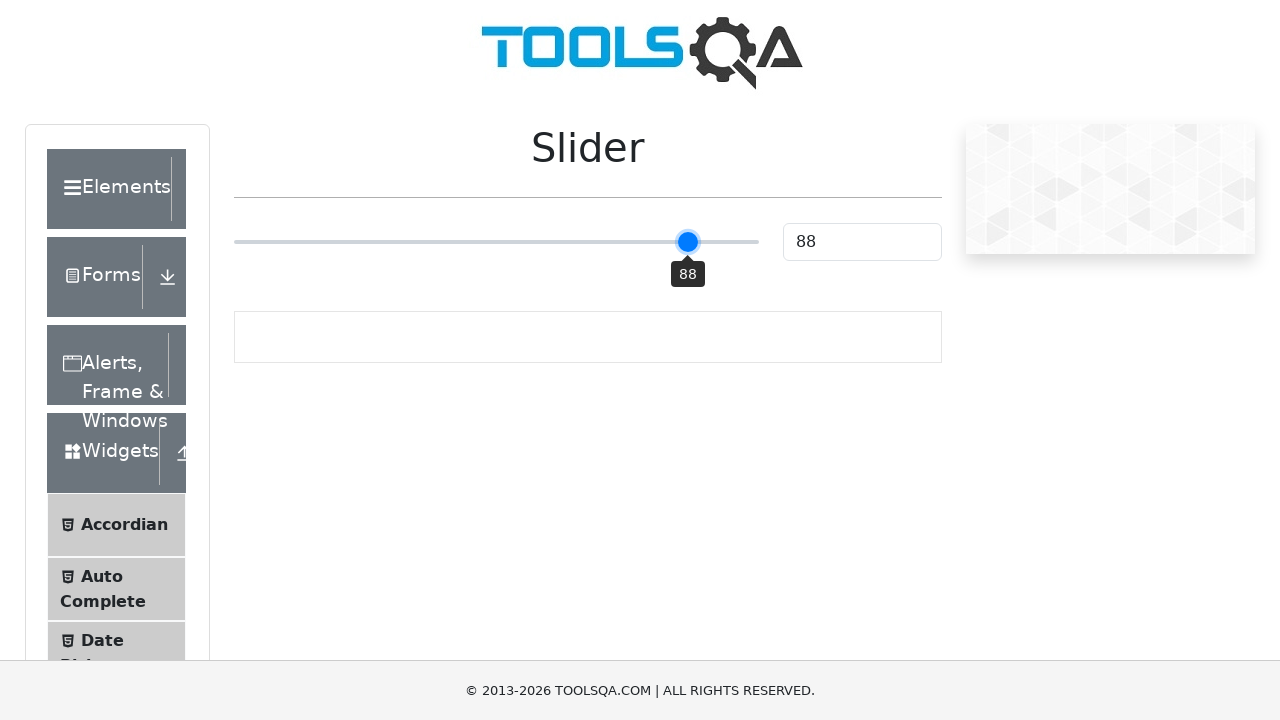

Pressed ArrowRight key (iteration 39/55) on input[type='range']
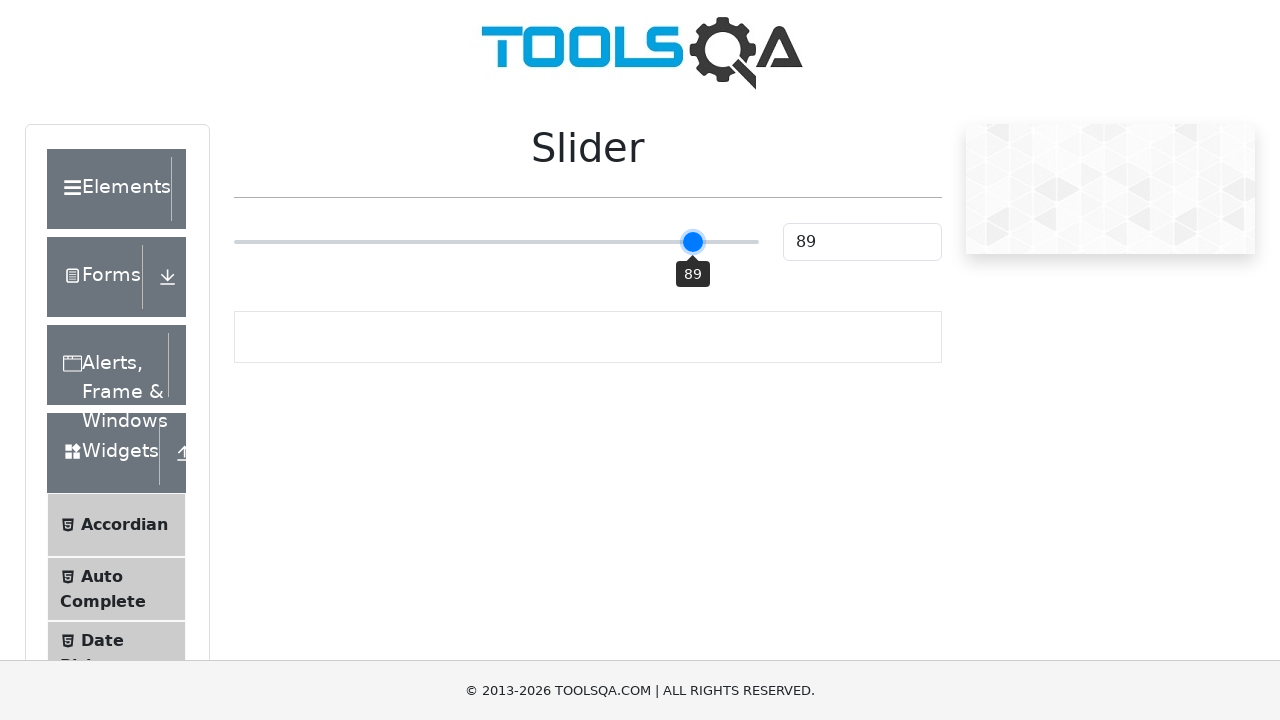

Pressed ArrowRight key (iteration 40/55) on input[type='range']
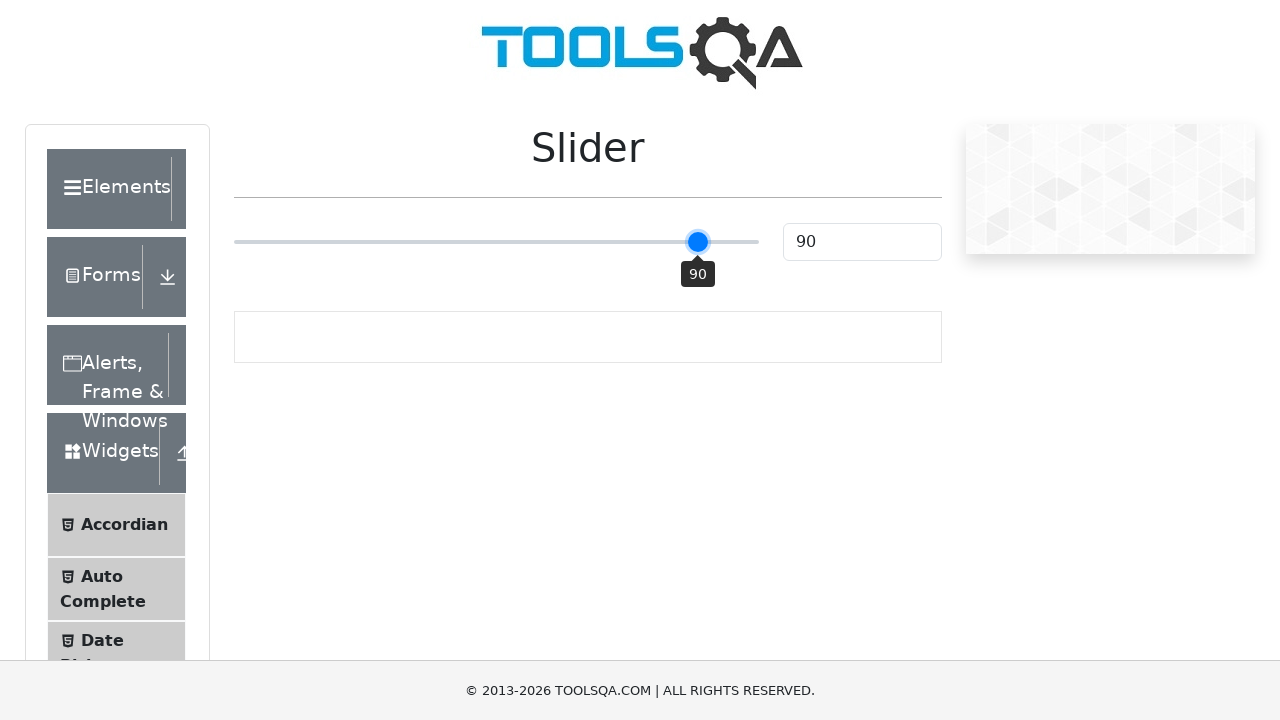

Pressed ArrowRight key (iteration 41/55) on input[type='range']
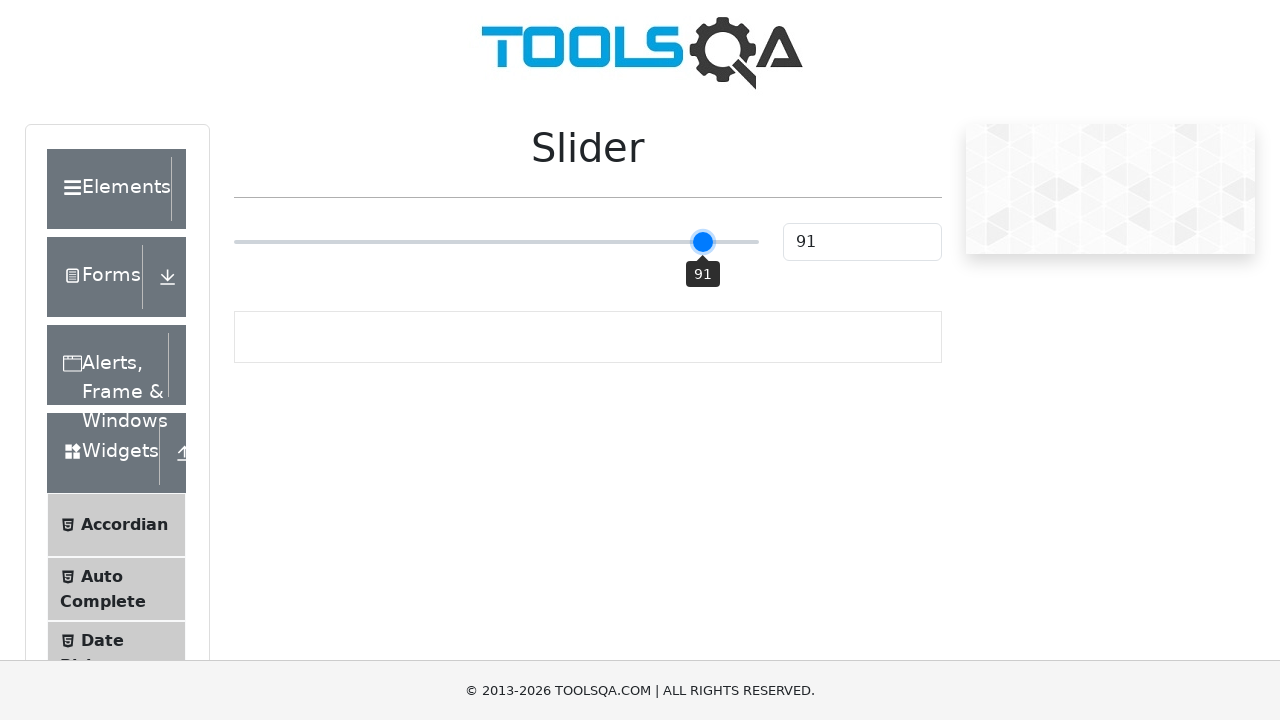

Pressed ArrowRight key (iteration 42/55) on input[type='range']
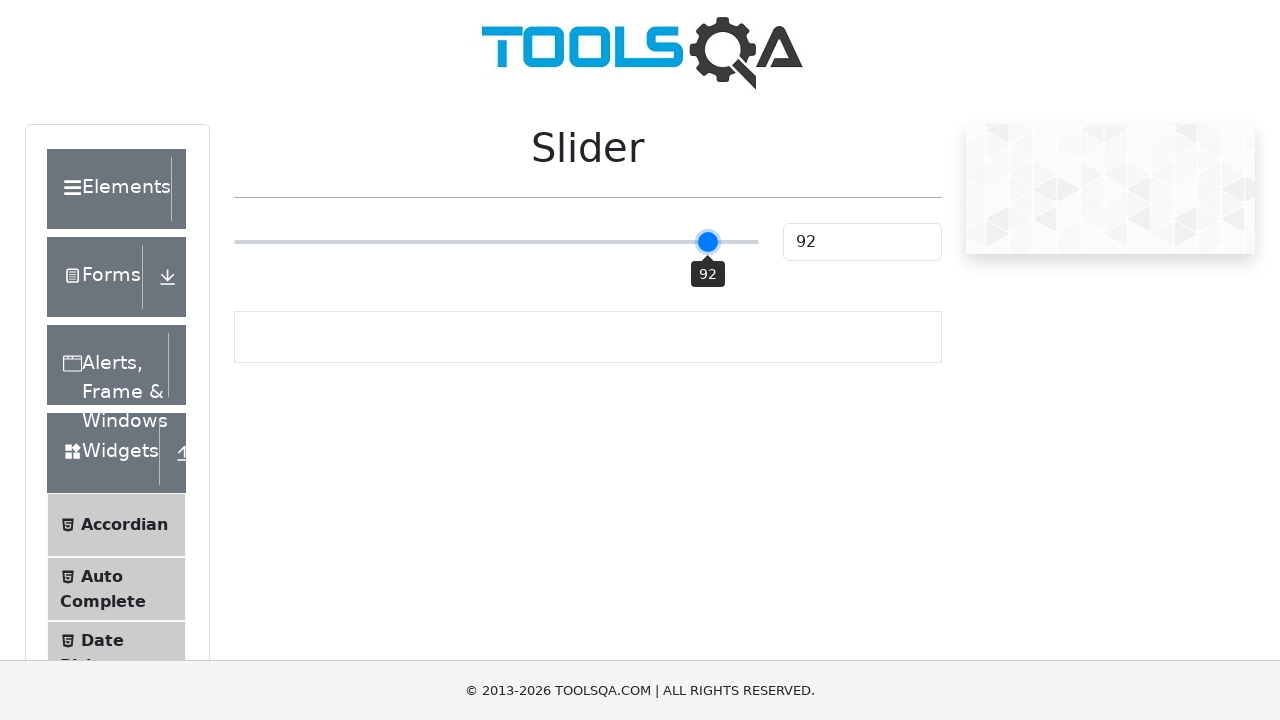

Pressed ArrowRight key (iteration 43/55) on input[type='range']
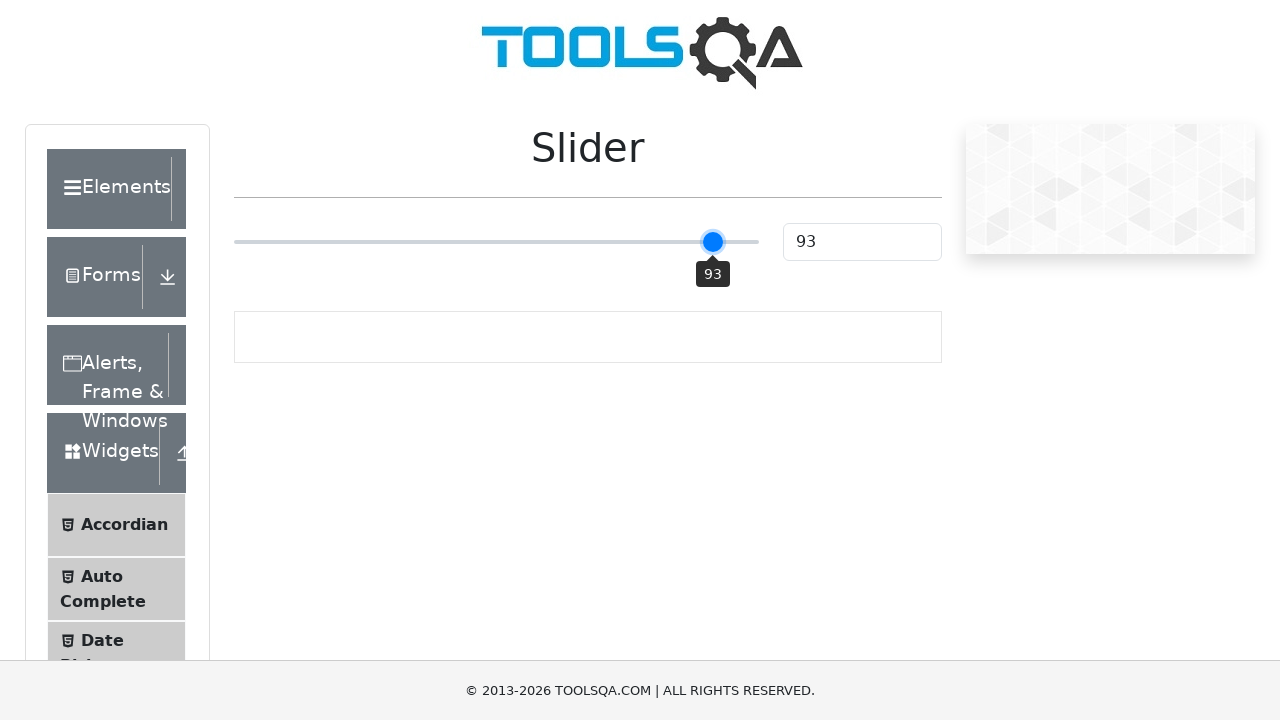

Pressed ArrowRight key (iteration 44/55) on input[type='range']
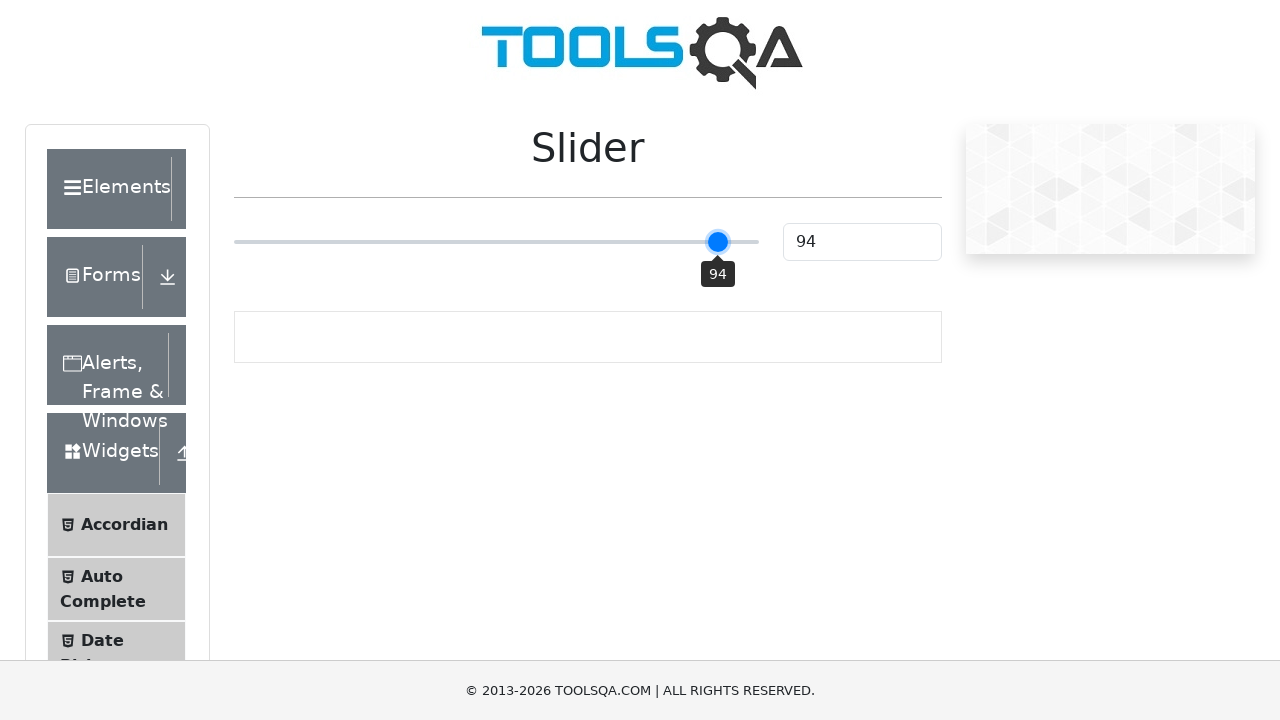

Pressed ArrowRight key (iteration 45/55) on input[type='range']
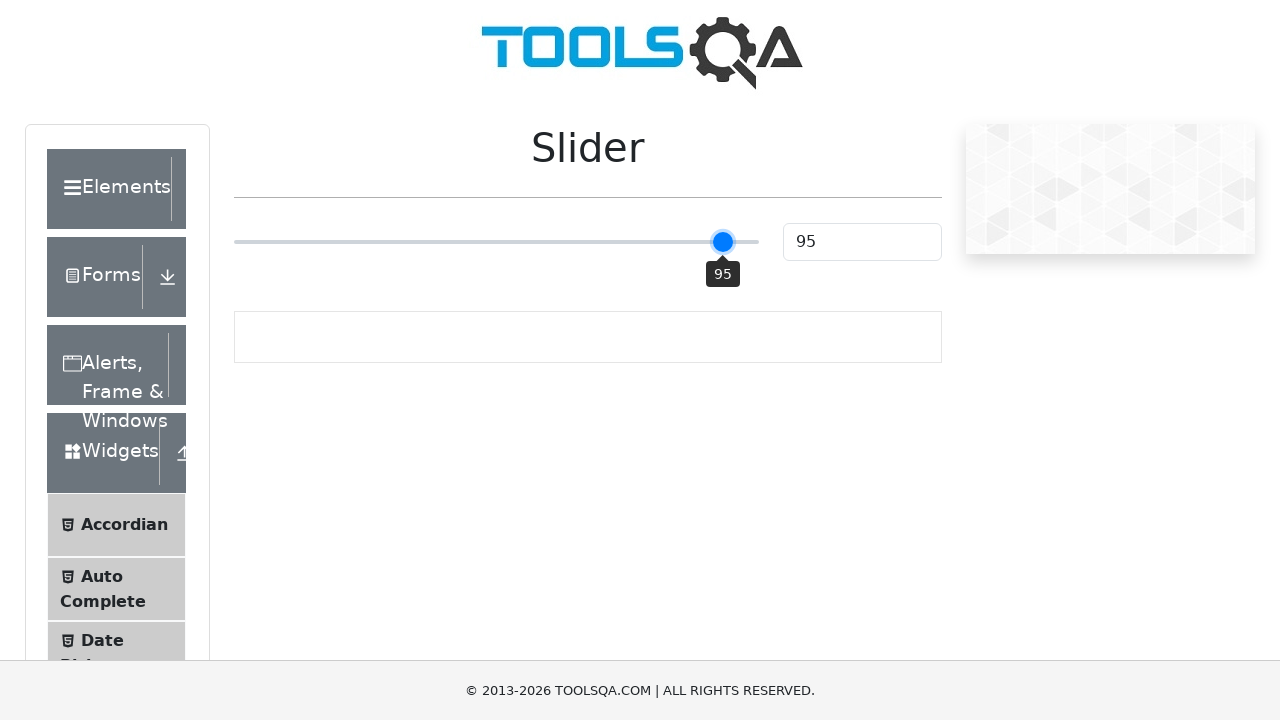

Pressed ArrowRight key (iteration 46/55) on input[type='range']
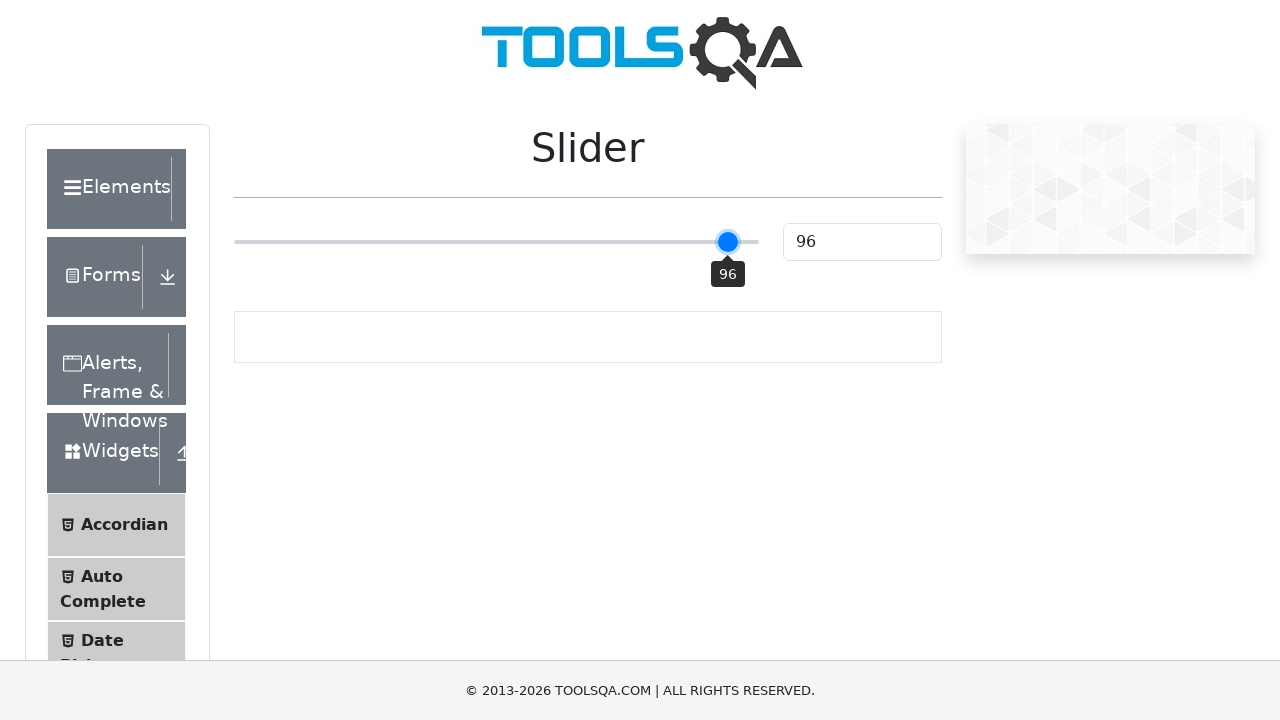

Pressed ArrowRight key (iteration 47/55) on input[type='range']
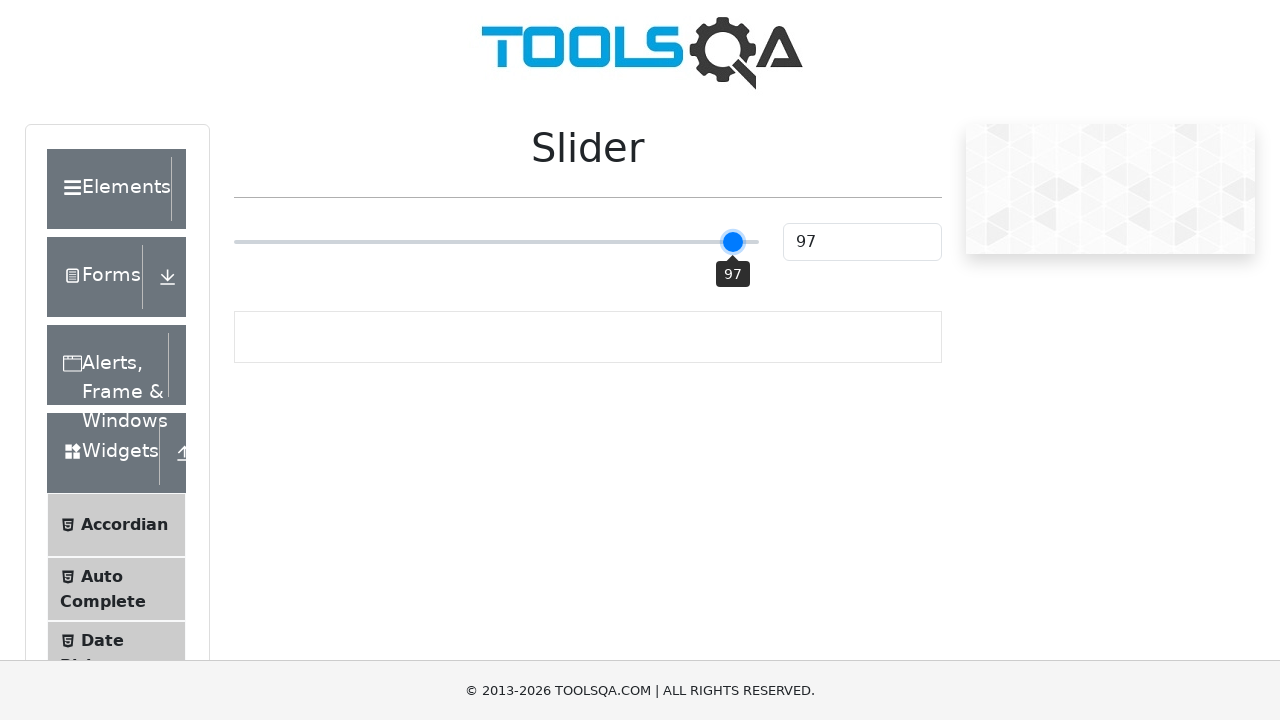

Pressed ArrowRight key (iteration 48/55) on input[type='range']
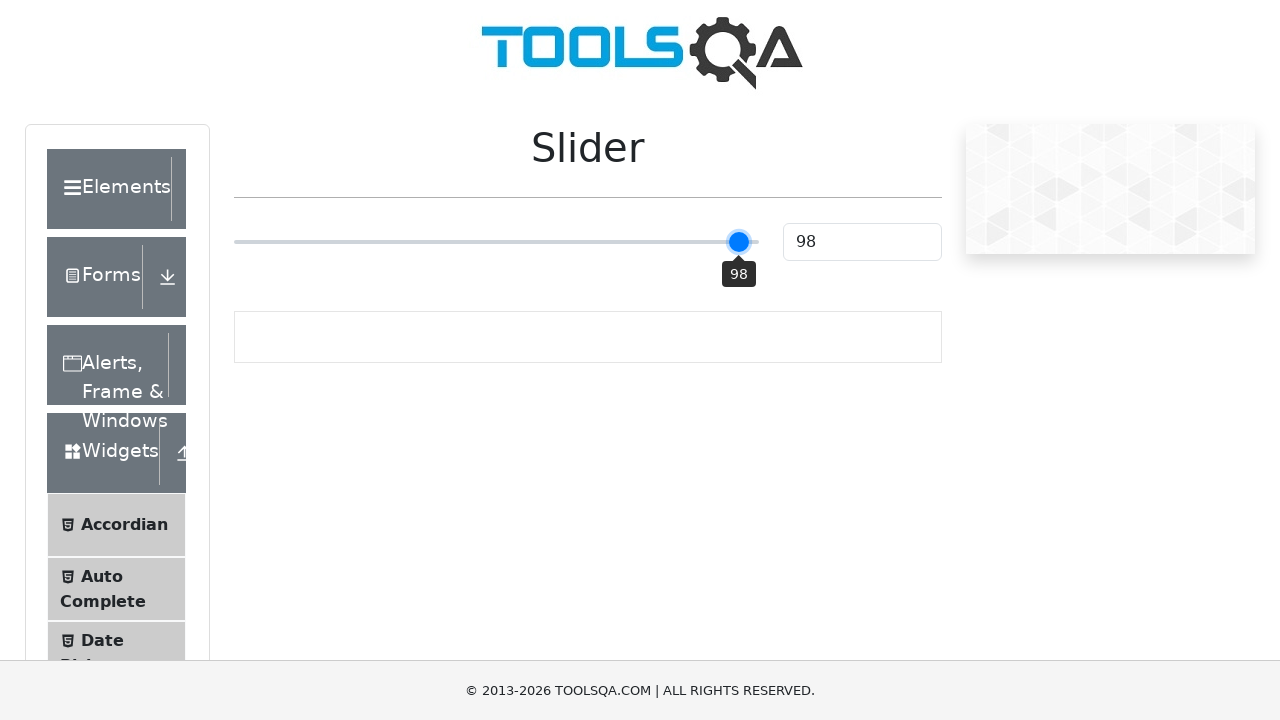

Pressed ArrowRight key (iteration 49/55) on input[type='range']
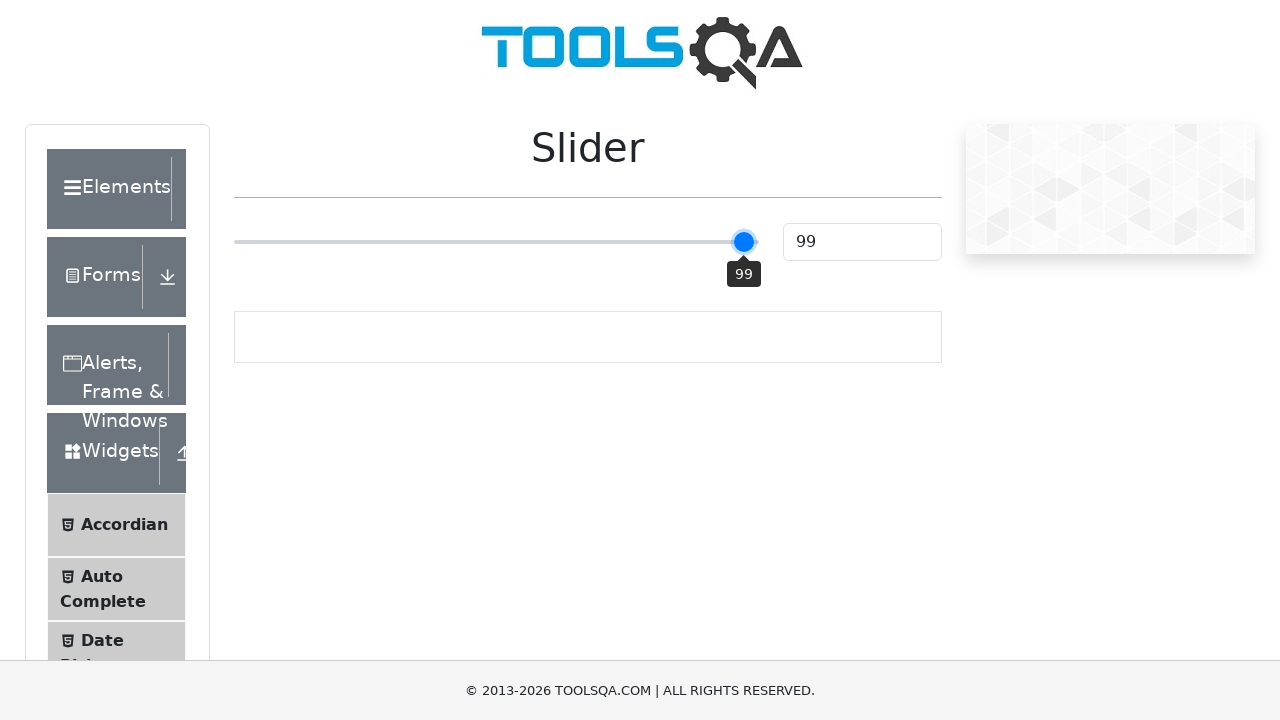

Pressed ArrowRight key (iteration 50/55) on input[type='range']
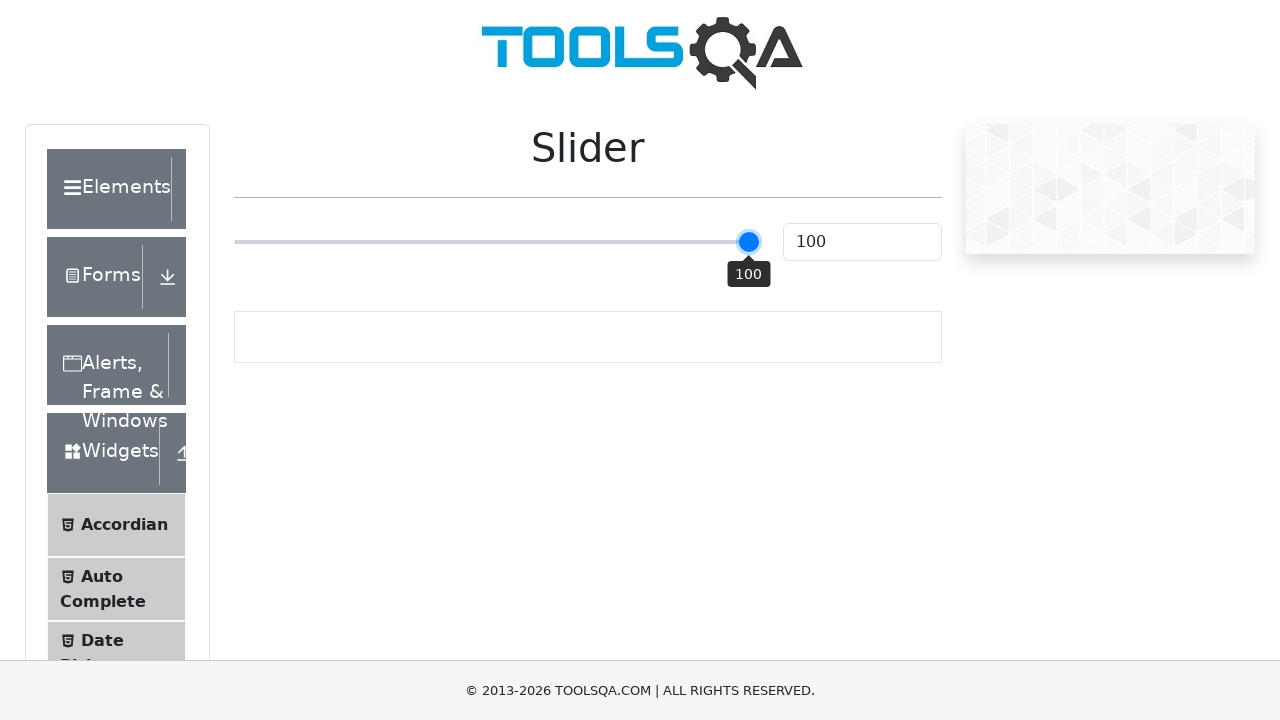

Pressed ArrowRight key (iteration 51/55) on input[type='range']
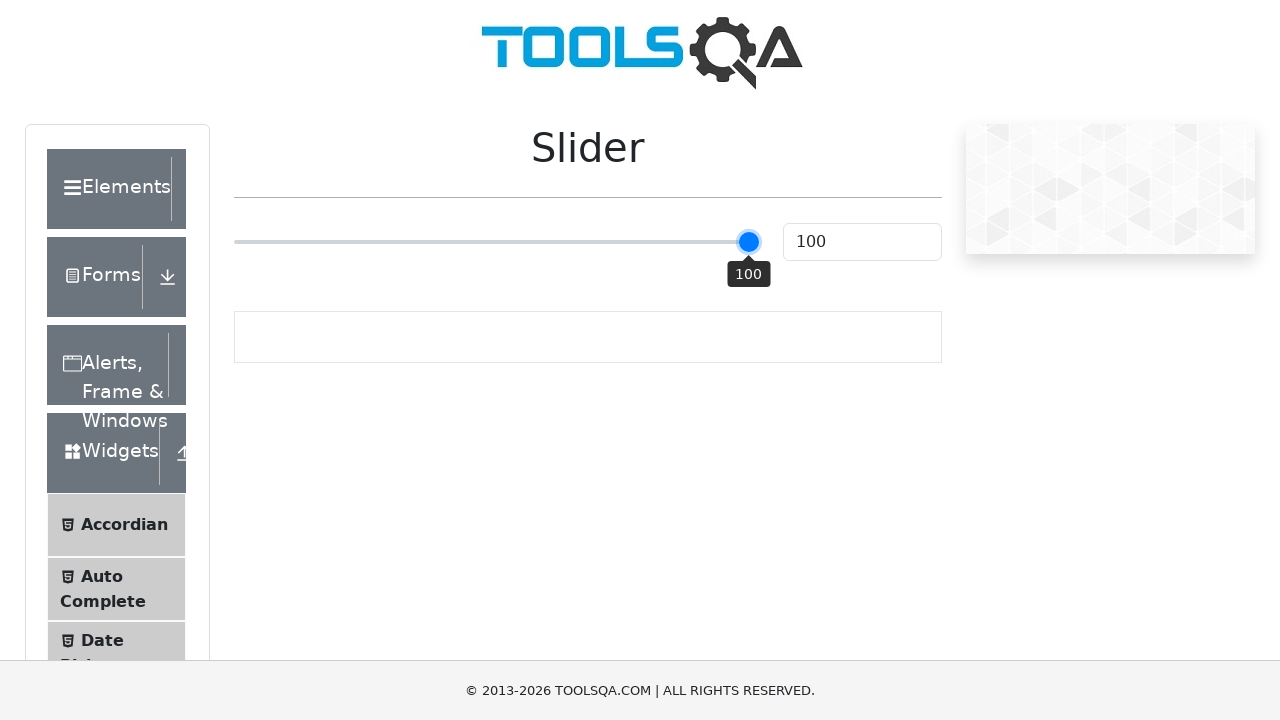

Pressed ArrowRight key (iteration 52/55) on input[type='range']
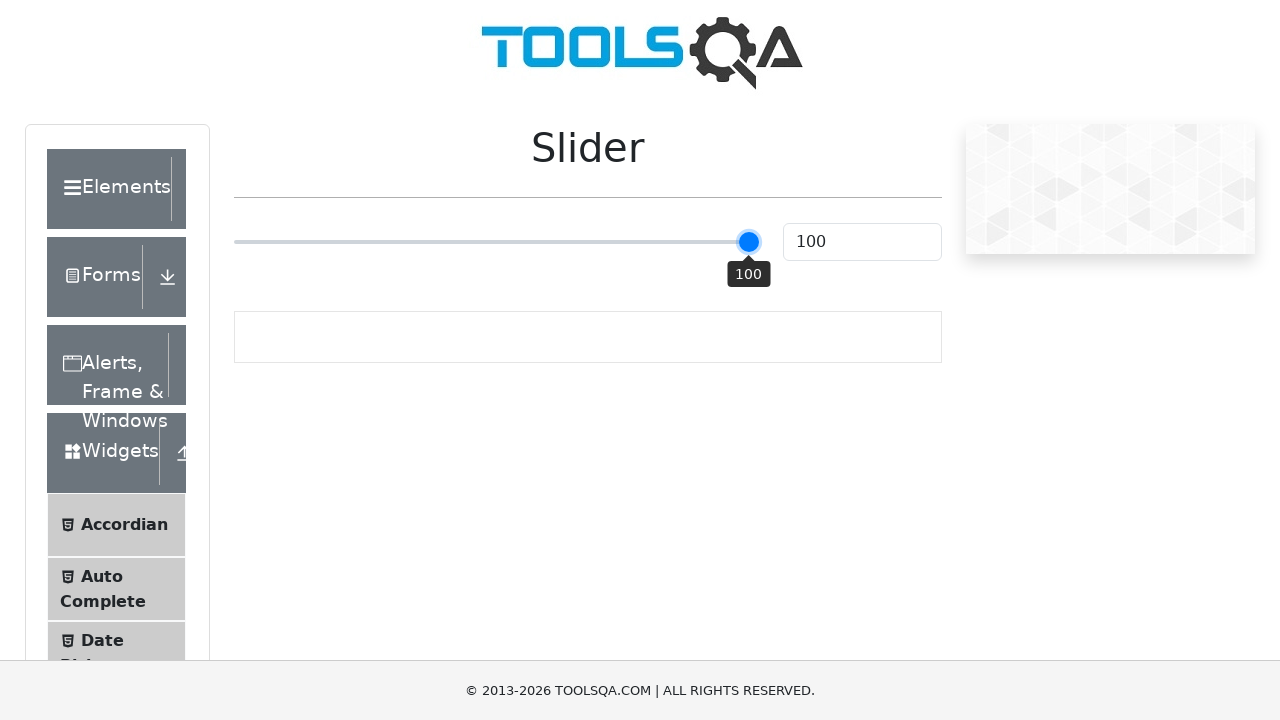

Pressed ArrowRight key (iteration 53/55) on input[type='range']
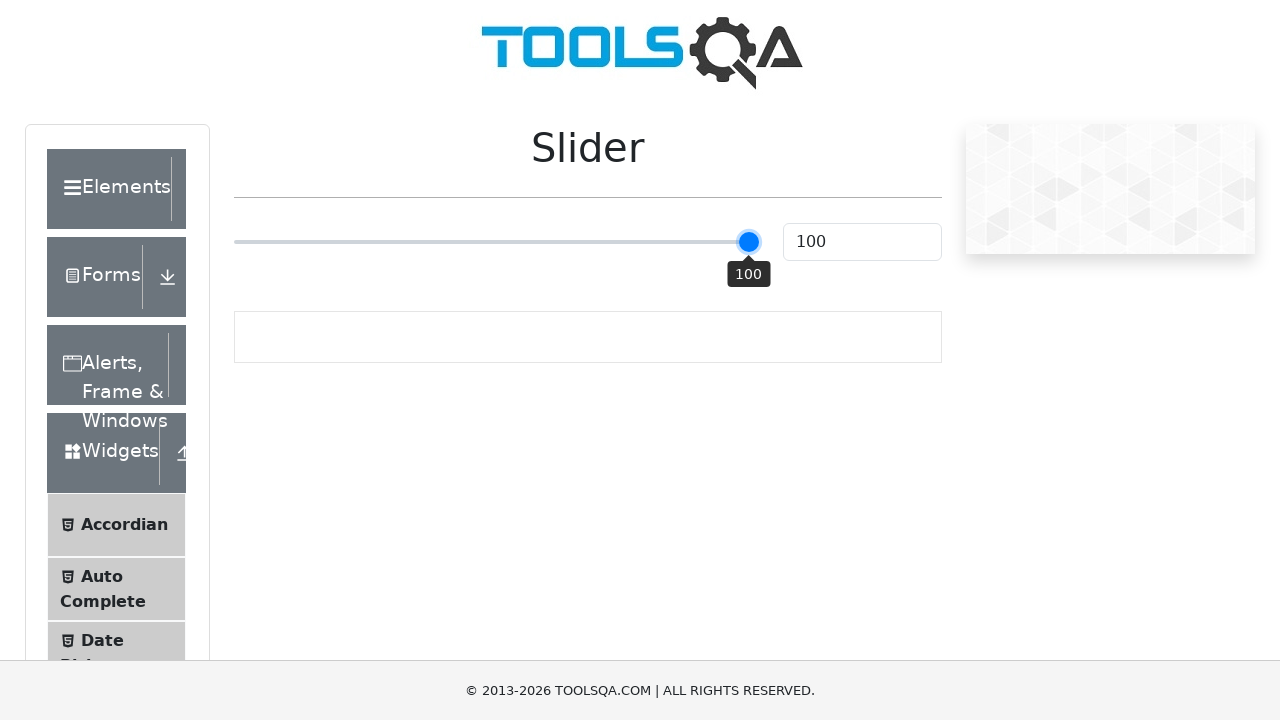

Pressed ArrowRight key (iteration 54/55) on input[type='range']
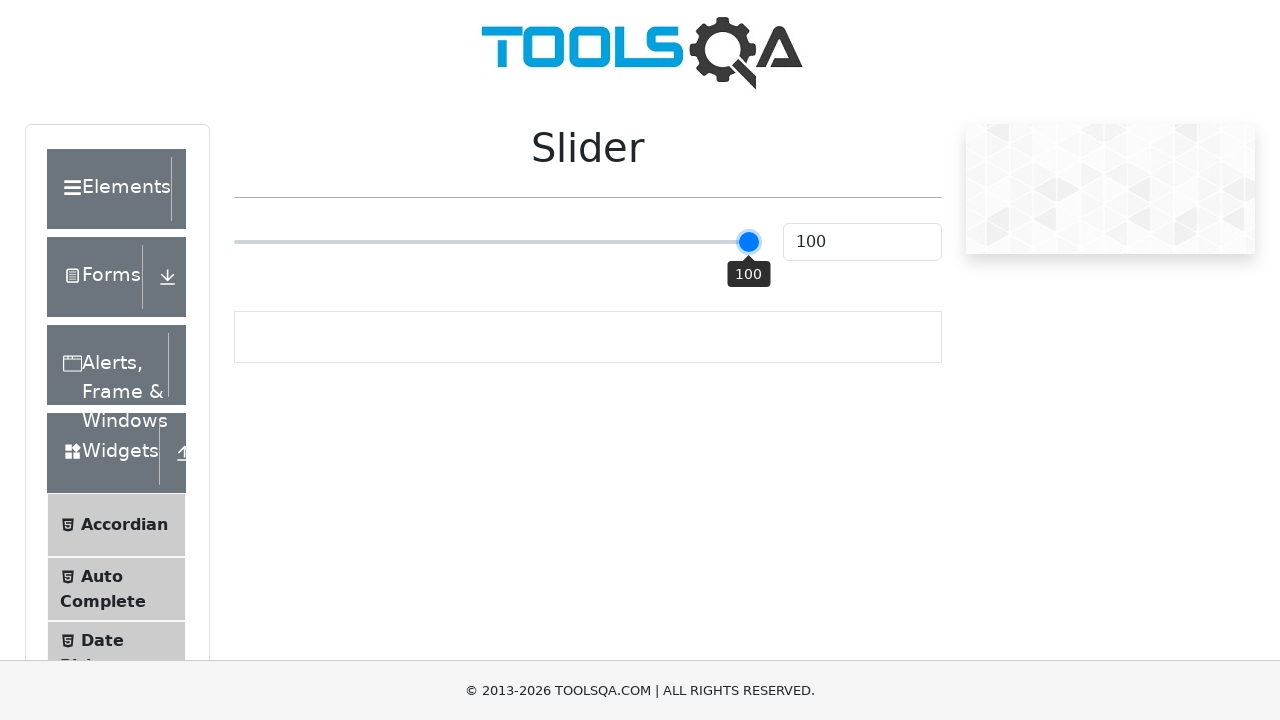

Pressed ArrowRight key (iteration 55/55) on input[type='range']
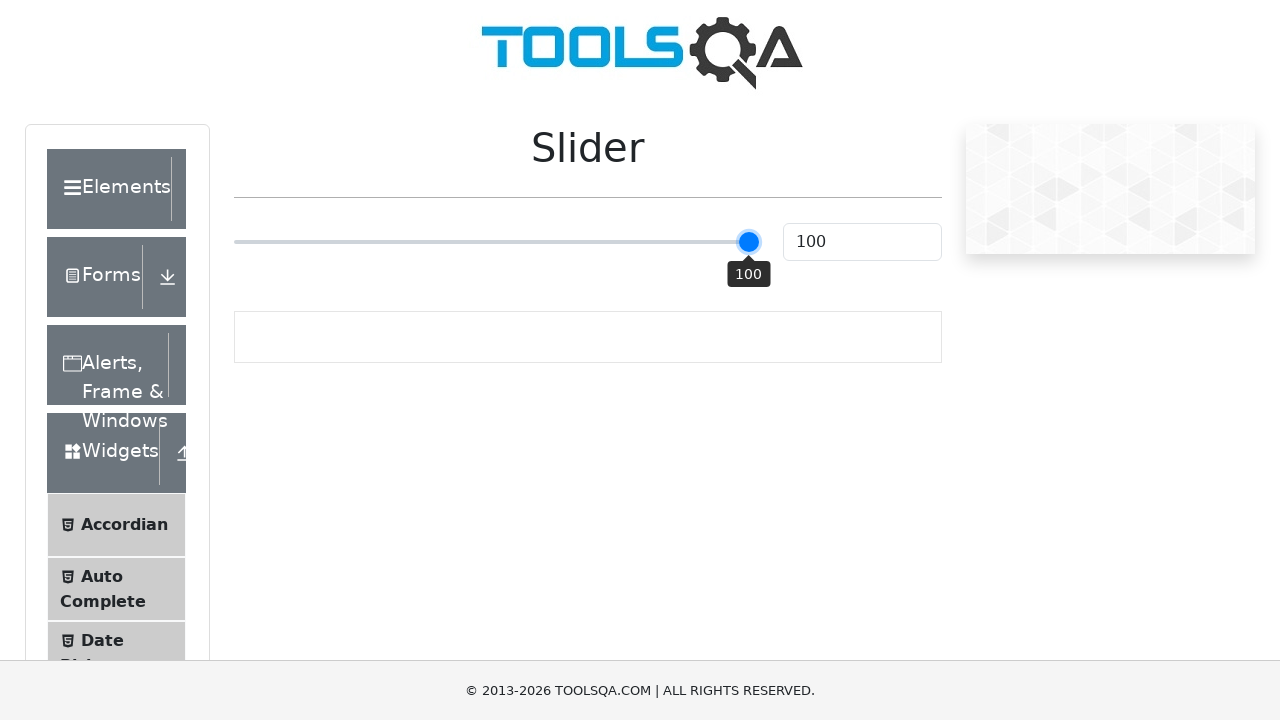

Slider value element loaded and ready
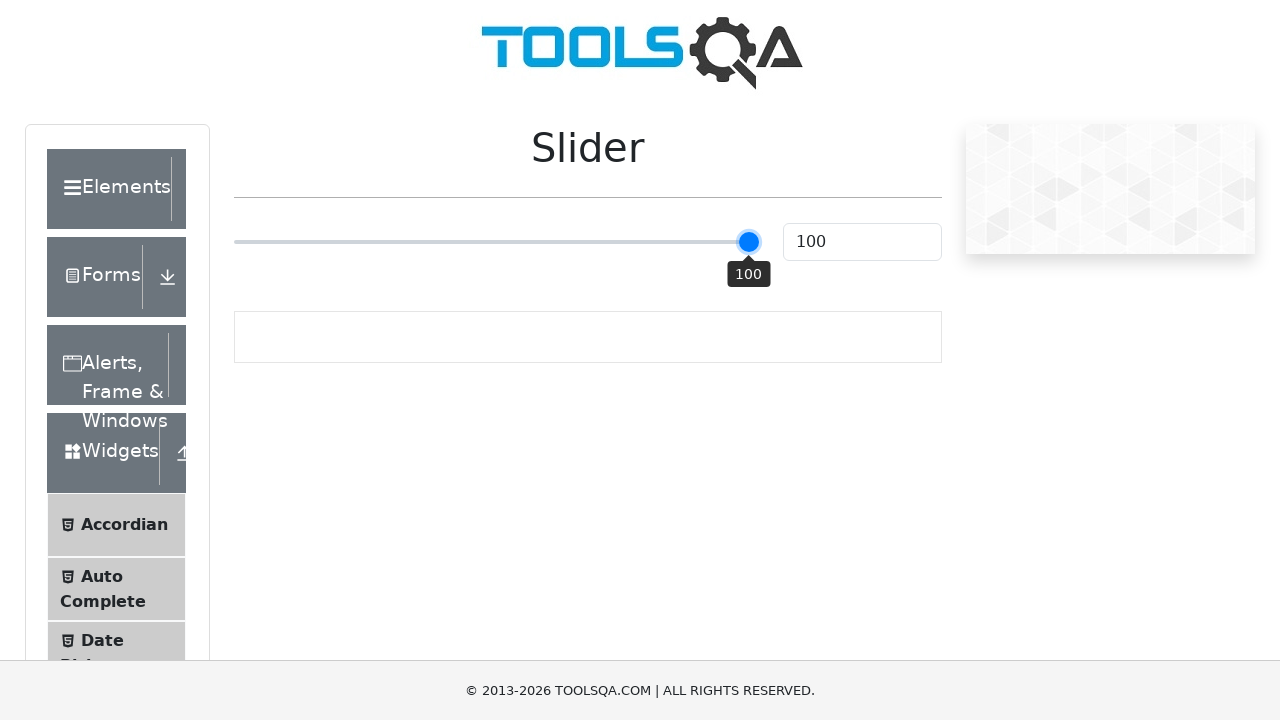

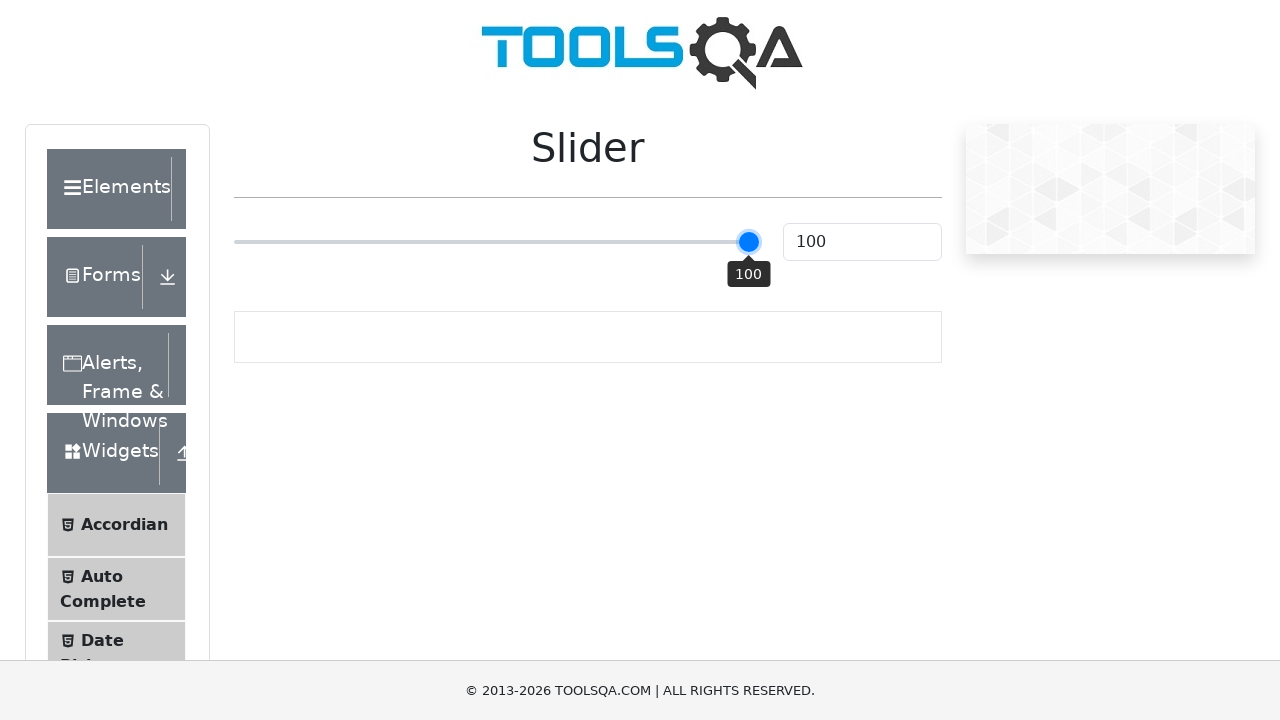